Tests web table interactions including reading table data, navigating pagination, and selecting checkboxes in a product table

Starting URL: https://testautomationpractice.blogspot.com/

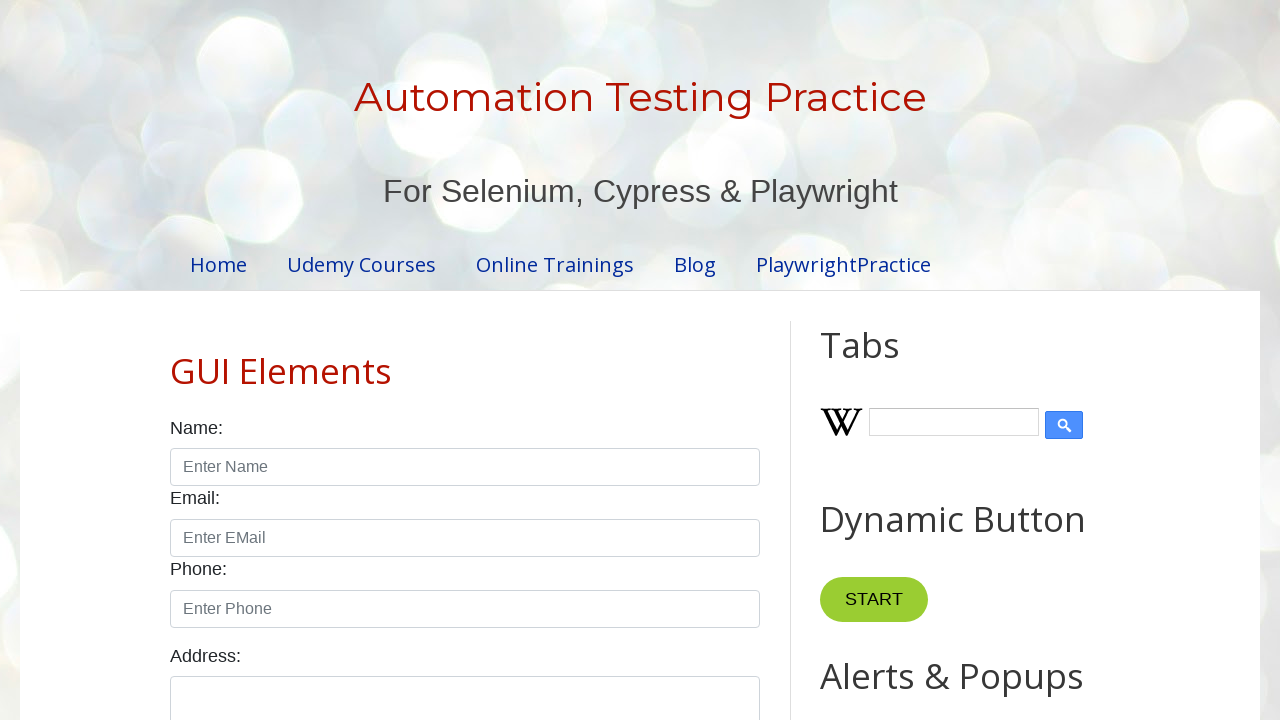

Retrieved row count from product table
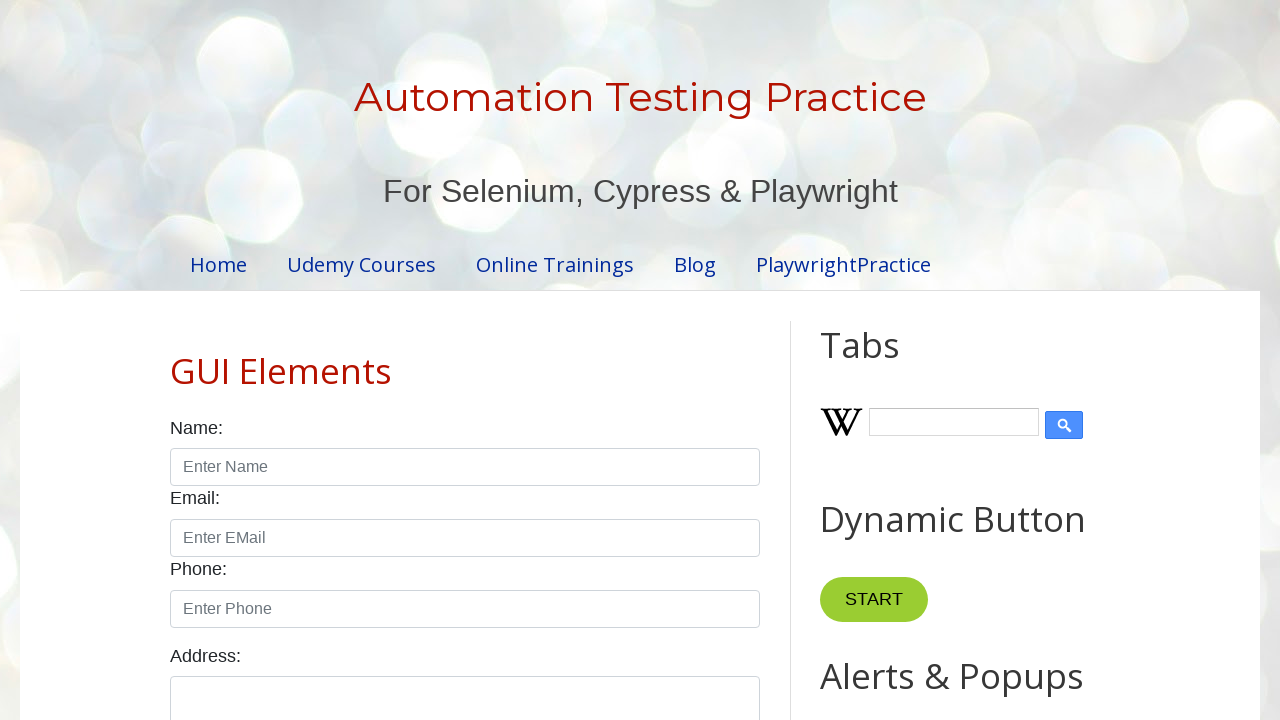

Retrieved column count from product table
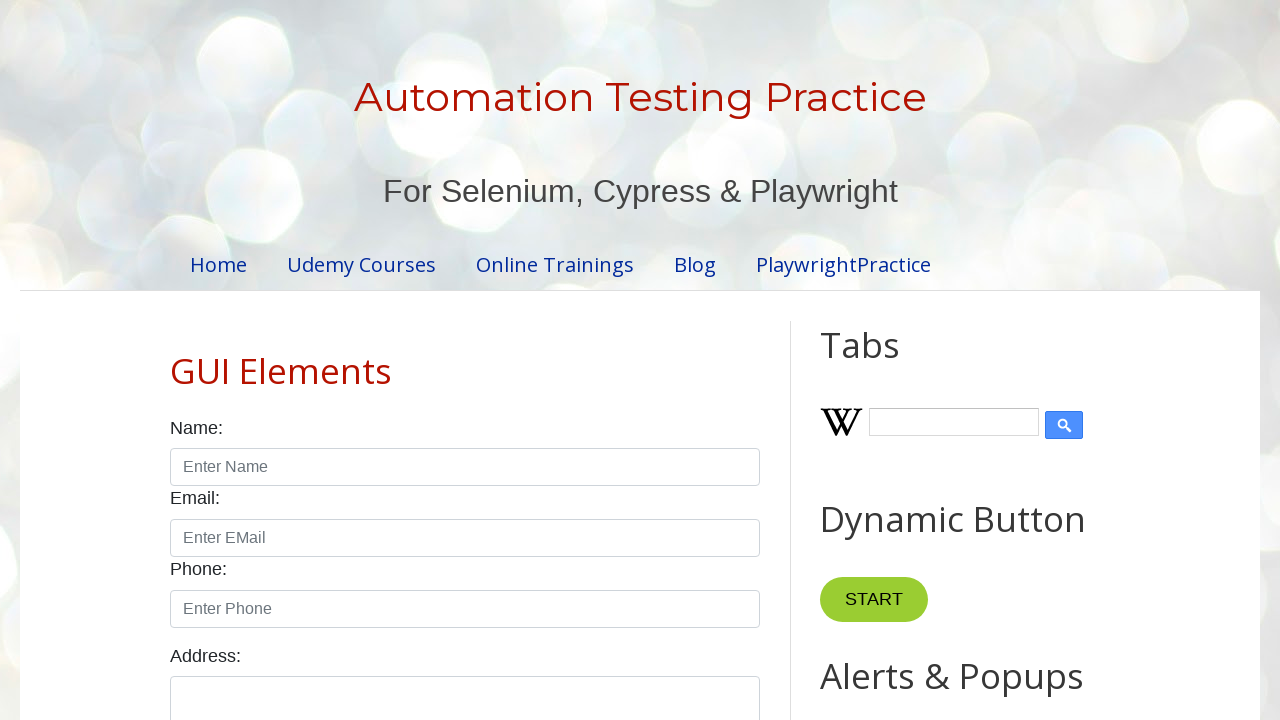

Extracted specific cell data from row 3, column 3
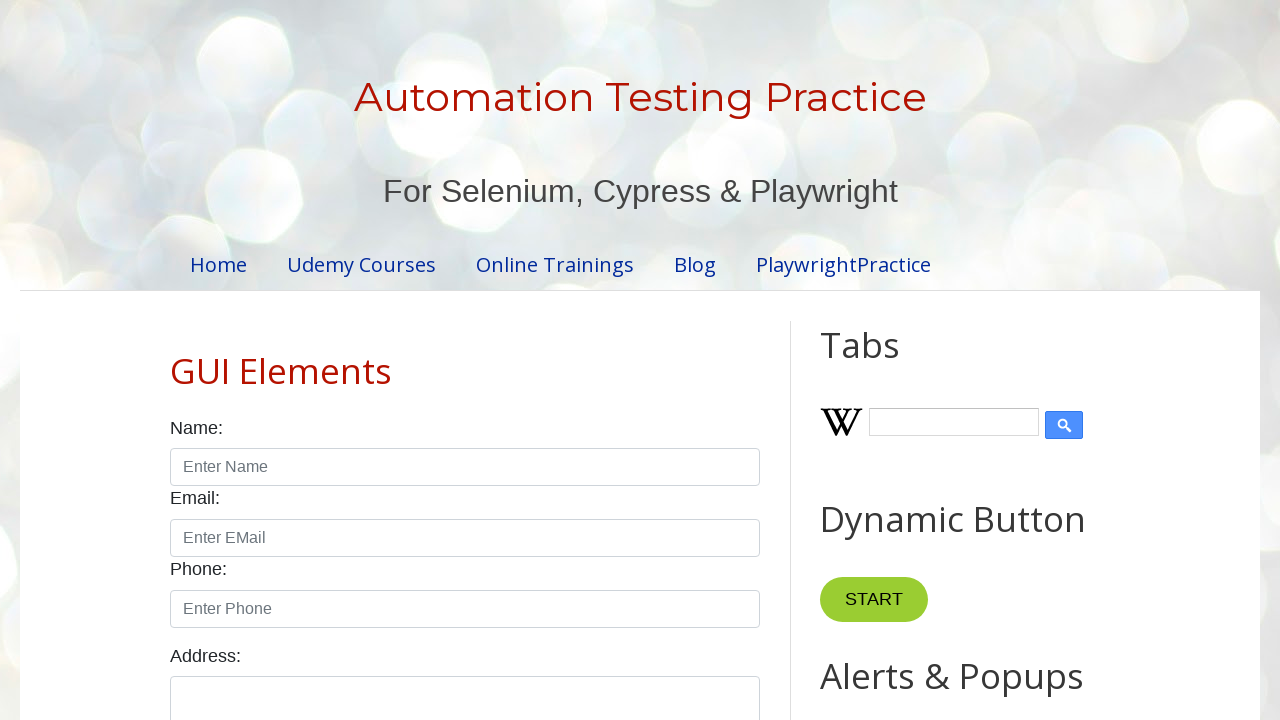

Read all table data from all rows and columns
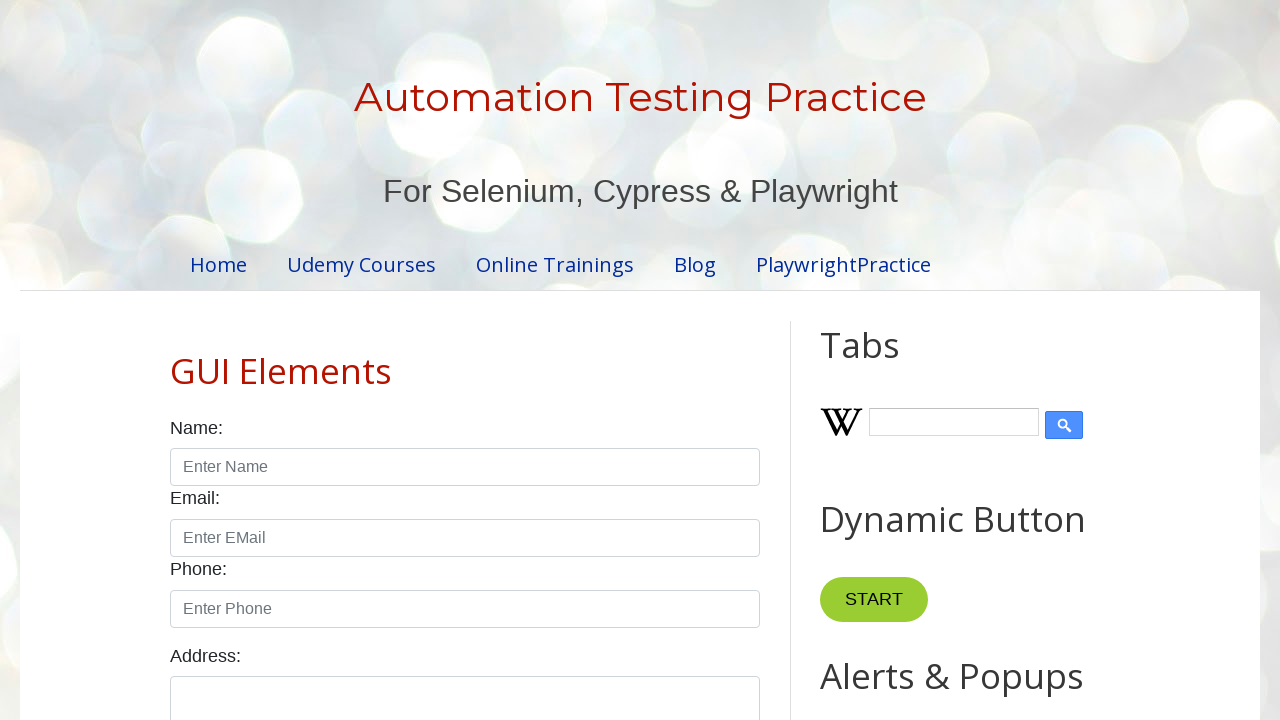

Retrieved pagination page count
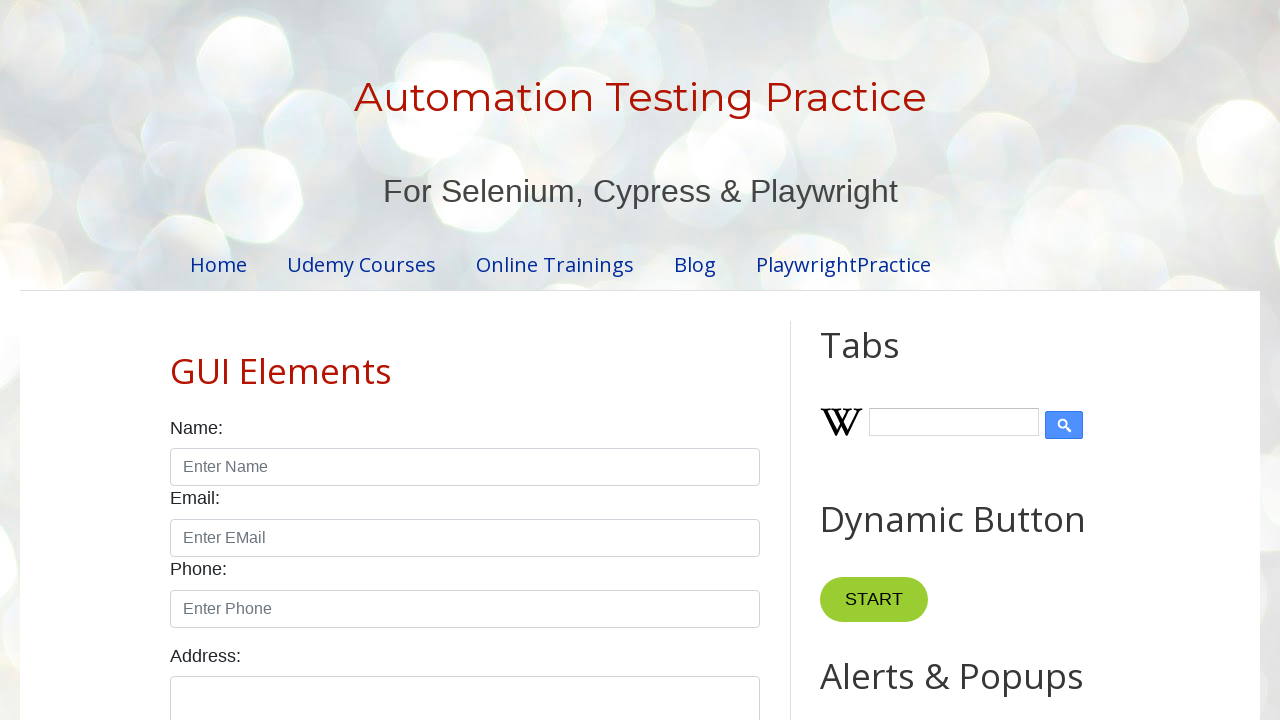

Clicked pagination page 1 at (416, 361) on xpath=//ul[@id='pagination']/li >> nth=0
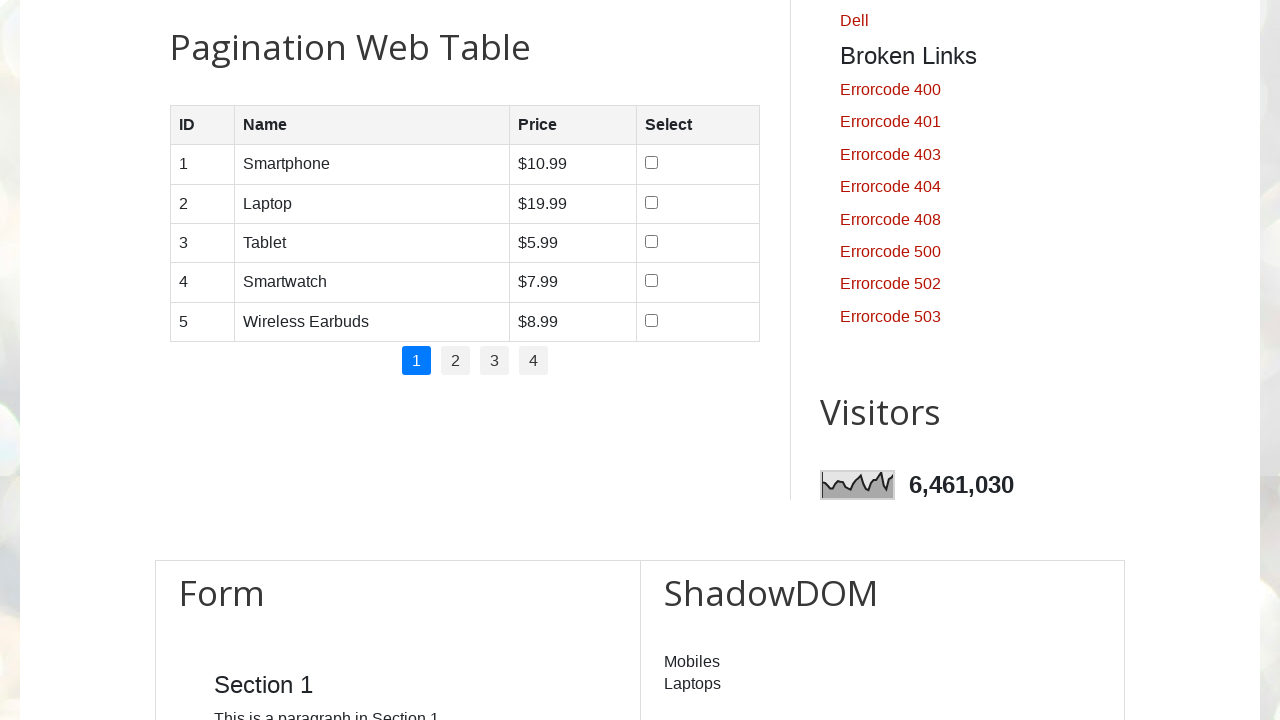

Waited 1 second for page to load
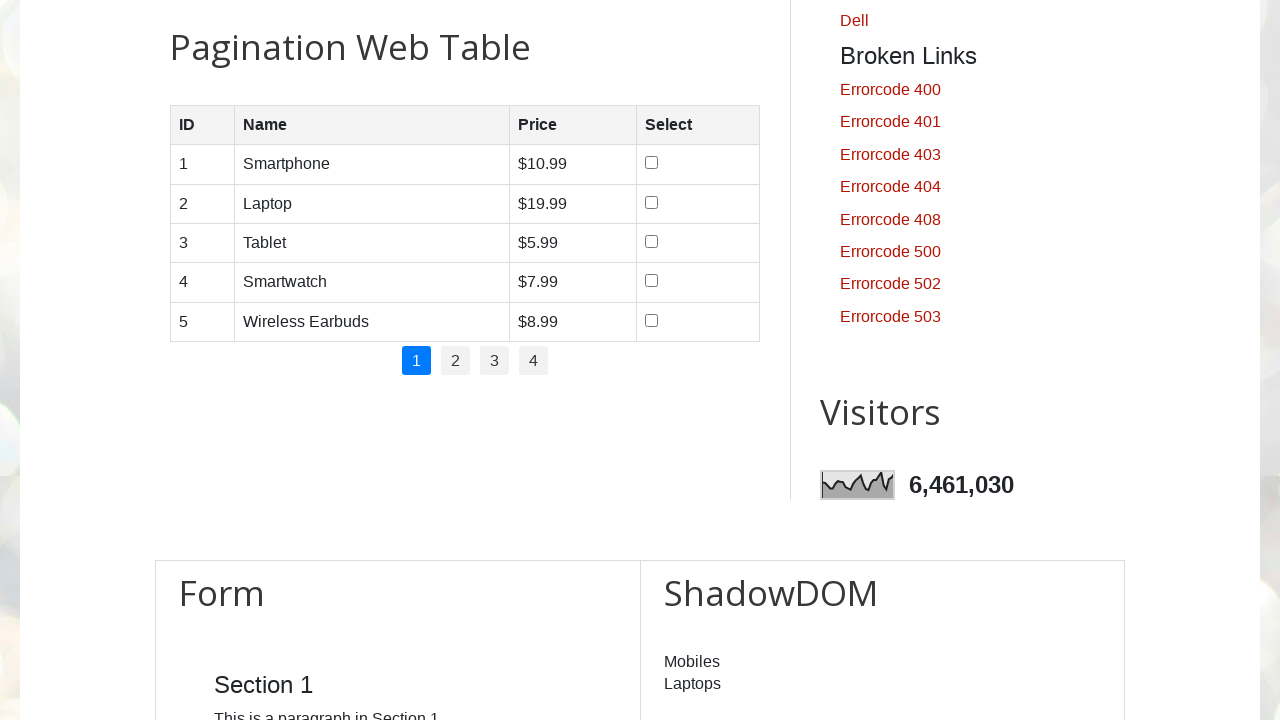

Checked checkbox for row 1 on page 1 at (651, 163) on //table[@id='productTable']/tbody/tr[1]/td[4]/input
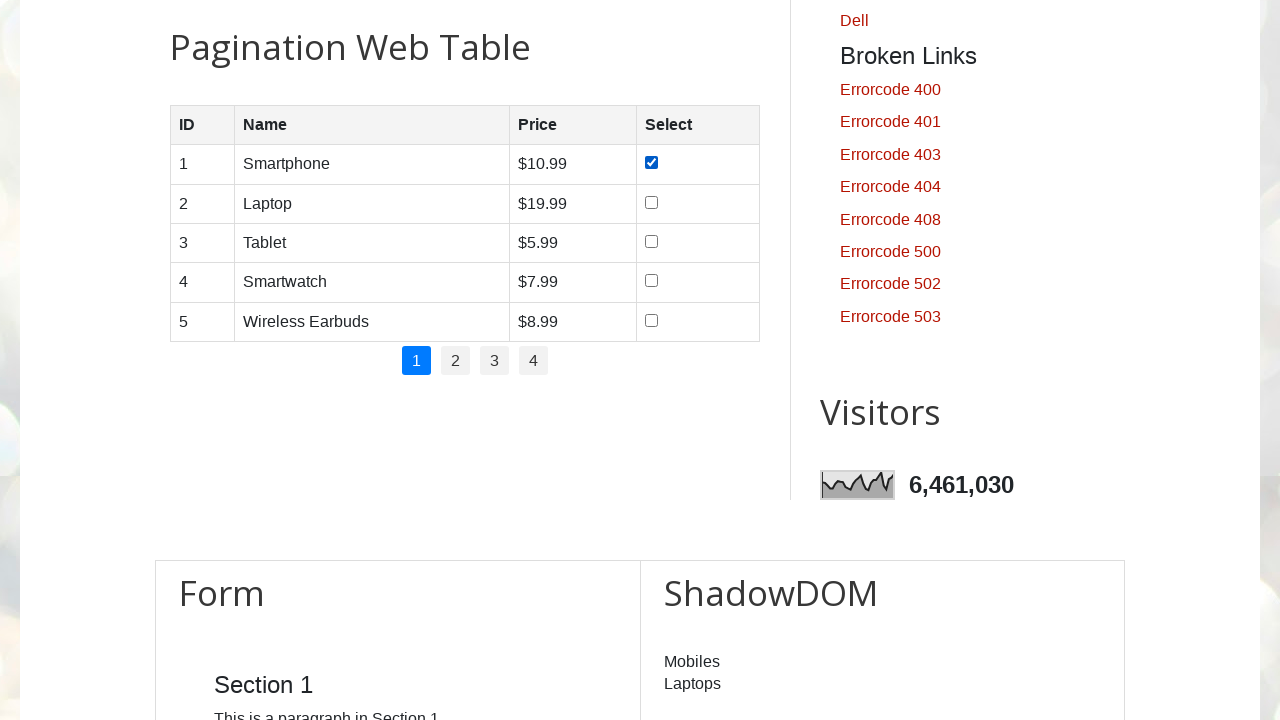

Waited 300ms after checkbox interaction
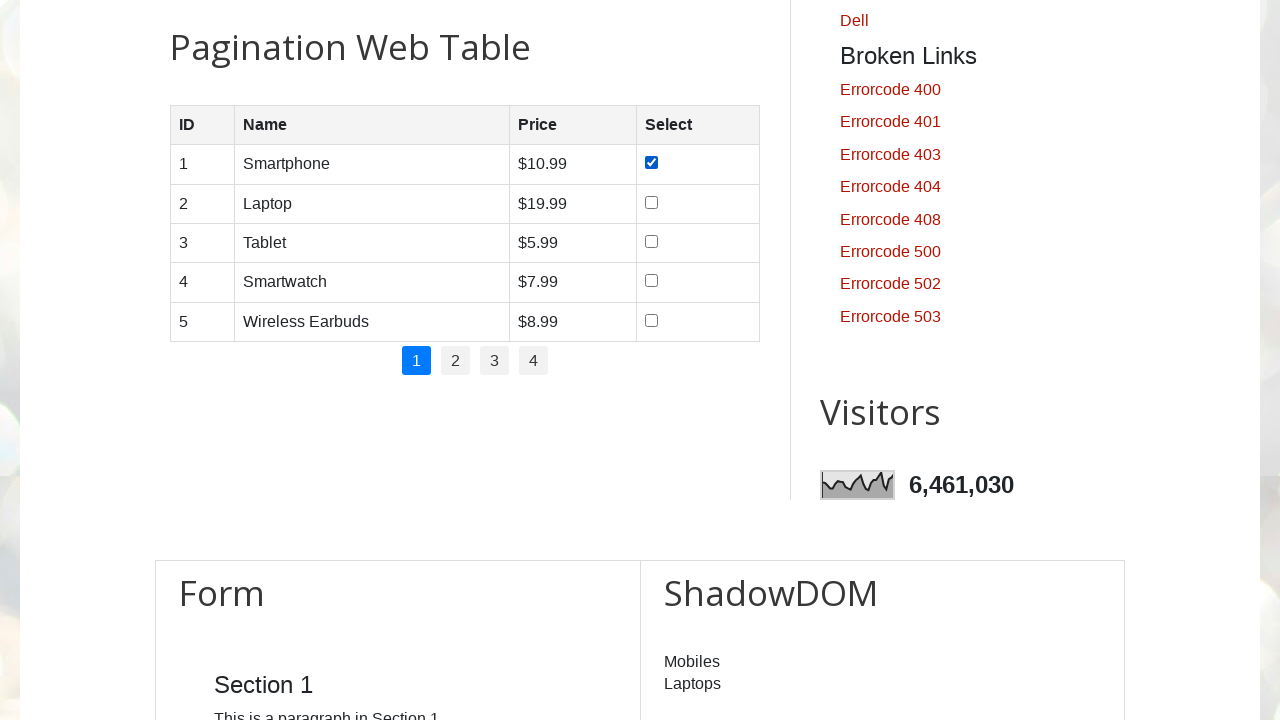

Checked checkbox for row 2 on page 1 at (651, 202) on //table[@id='productTable']/tbody/tr[2]/td[4]/input
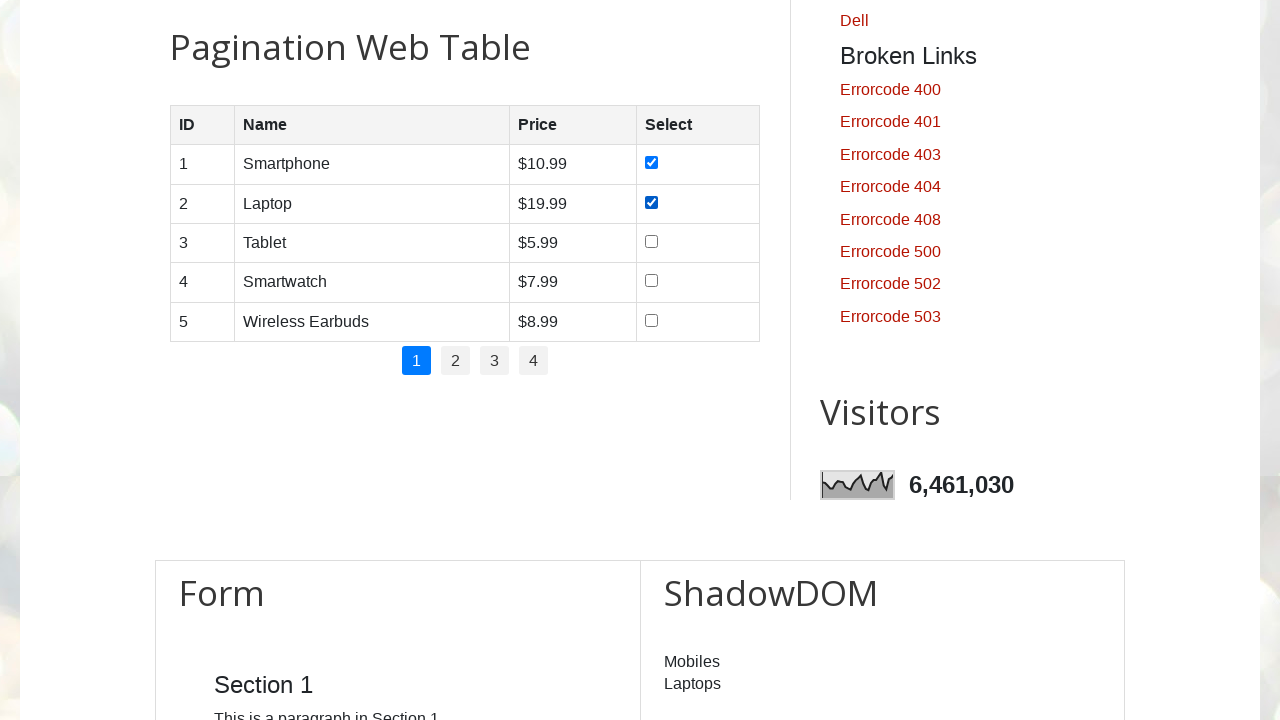

Waited 300ms after checkbox interaction
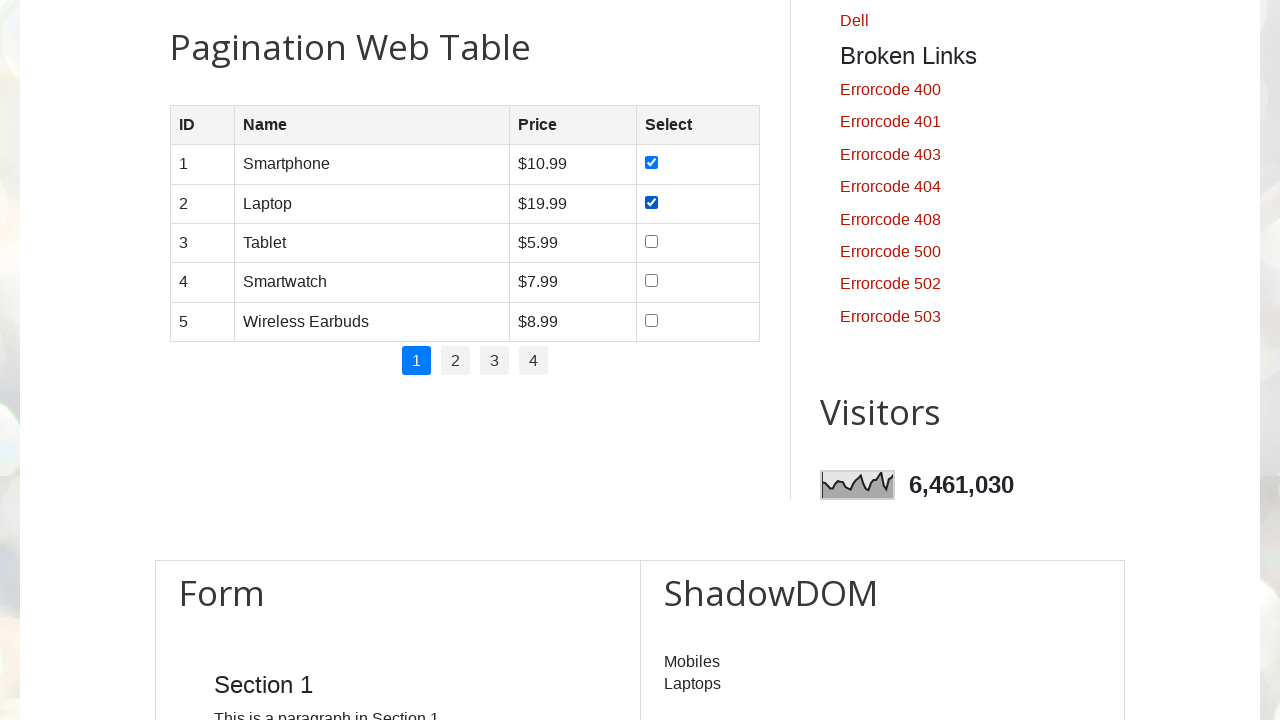

Checked checkbox for row 3 on page 1 at (651, 241) on //table[@id='productTable']/tbody/tr[3]/td[4]/input
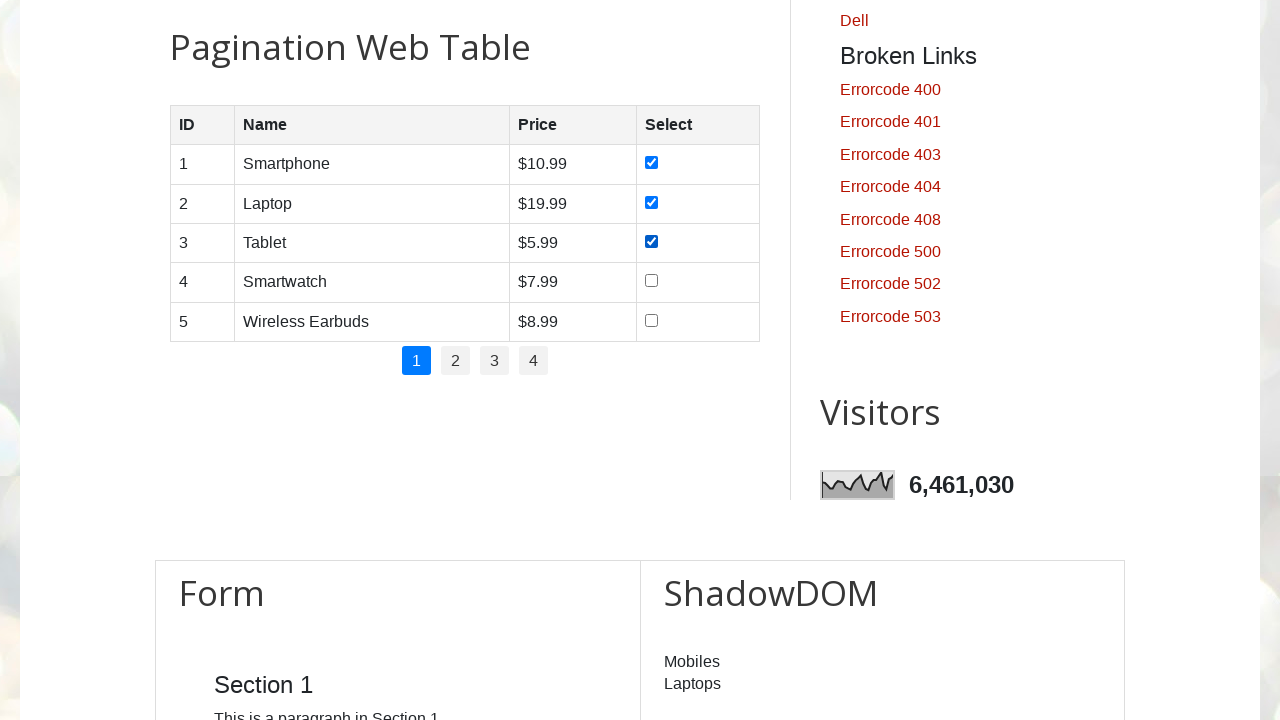

Waited 300ms after checkbox interaction
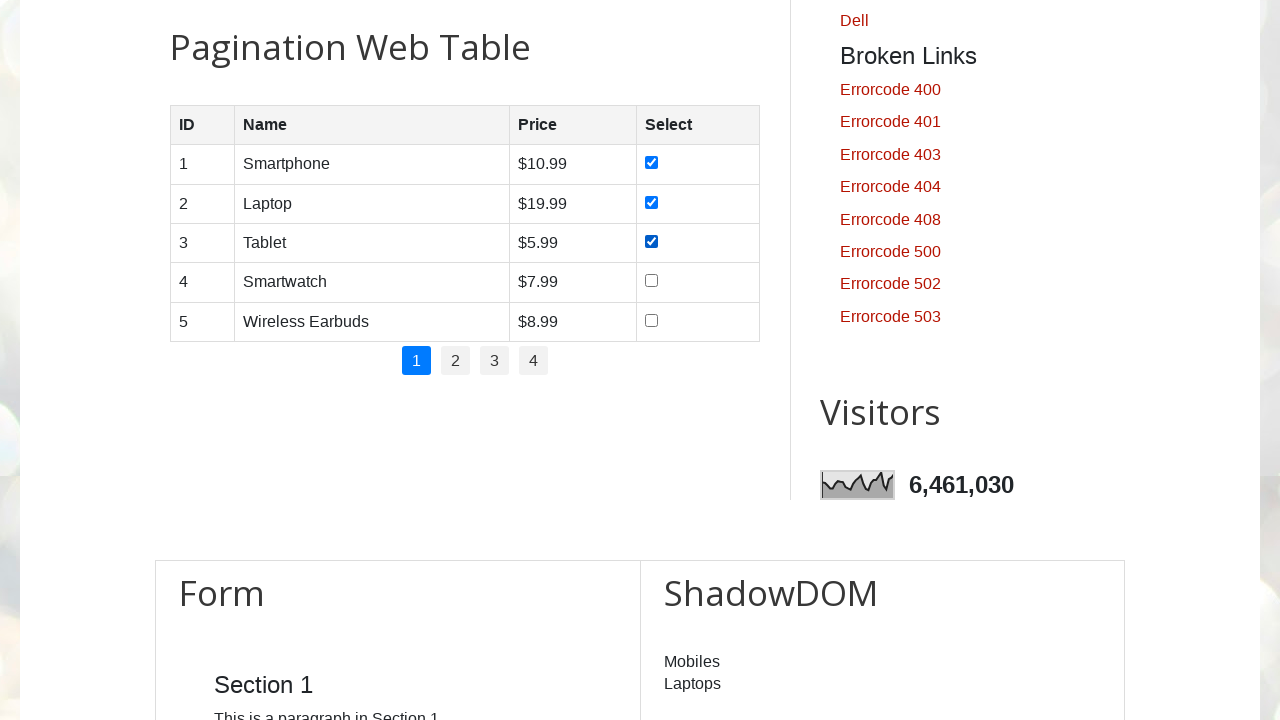

Checked checkbox for row 4 on page 1 at (651, 281) on //table[@id='productTable']/tbody/tr[4]/td[4]/input
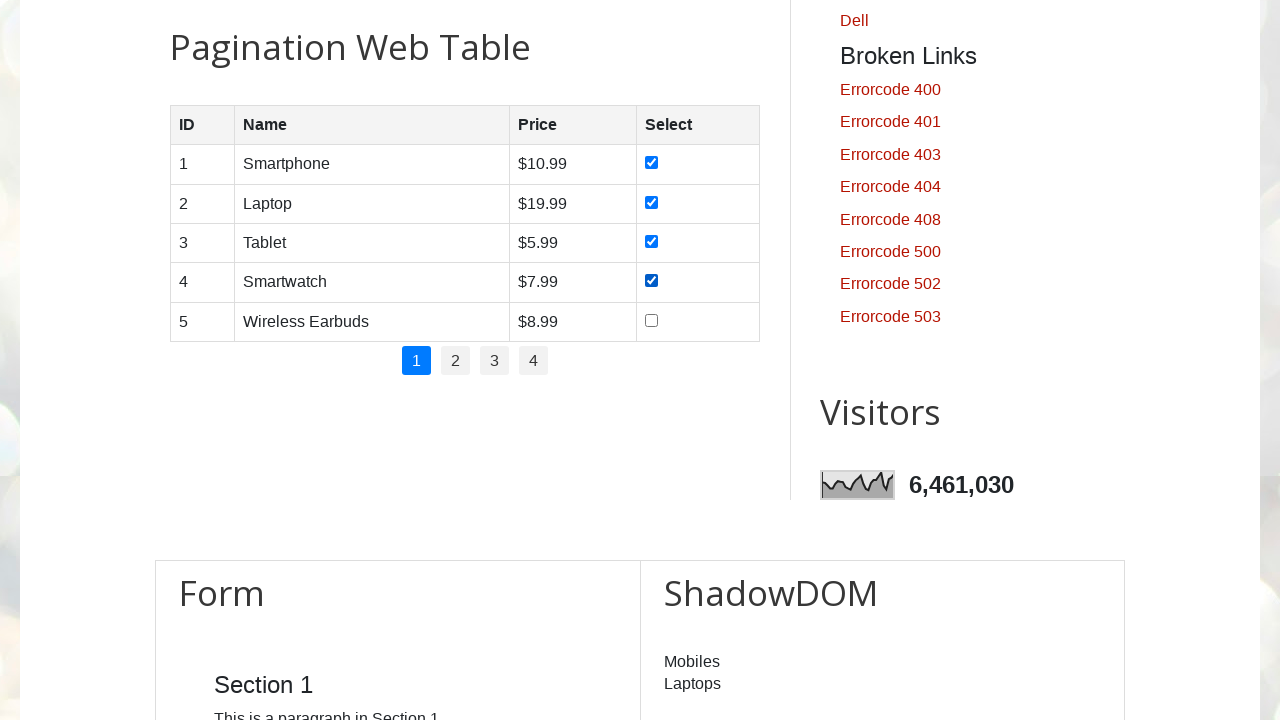

Waited 300ms after checkbox interaction
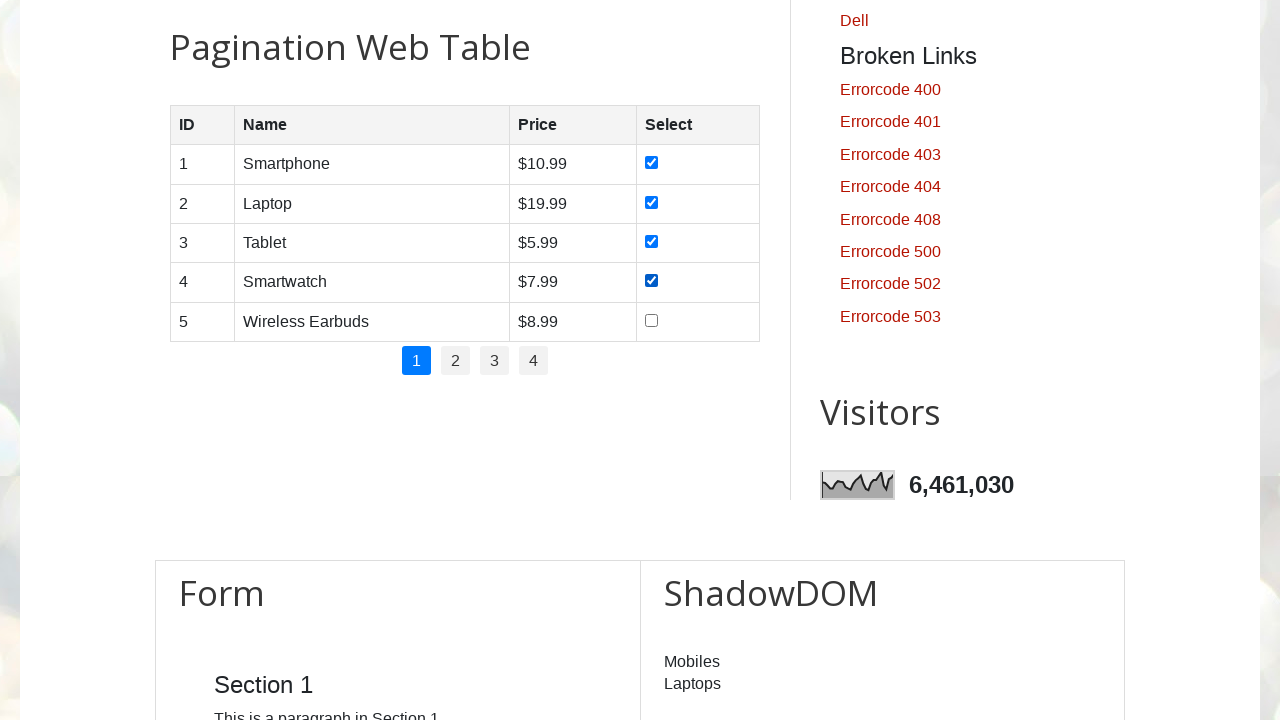

Checked checkbox for row 5 on page 1 at (651, 320) on //table[@id='productTable']/tbody/tr[5]/td[4]/input
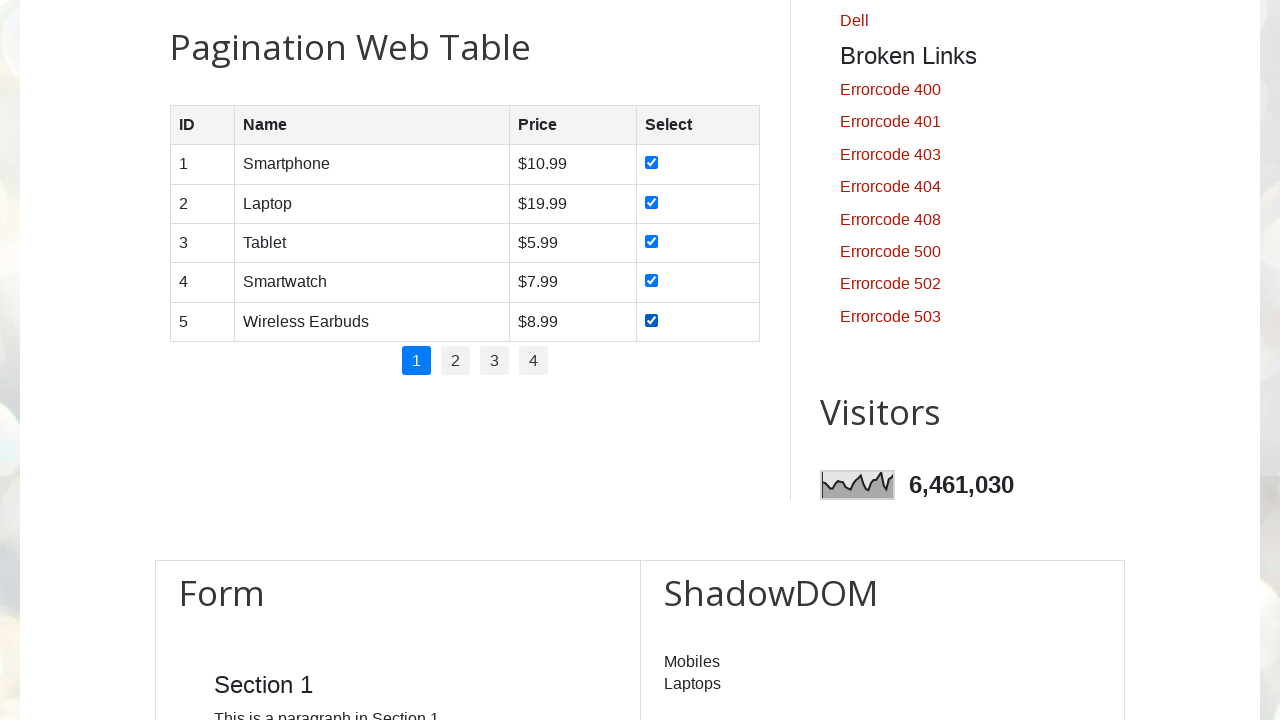

Waited 300ms after checkbox interaction
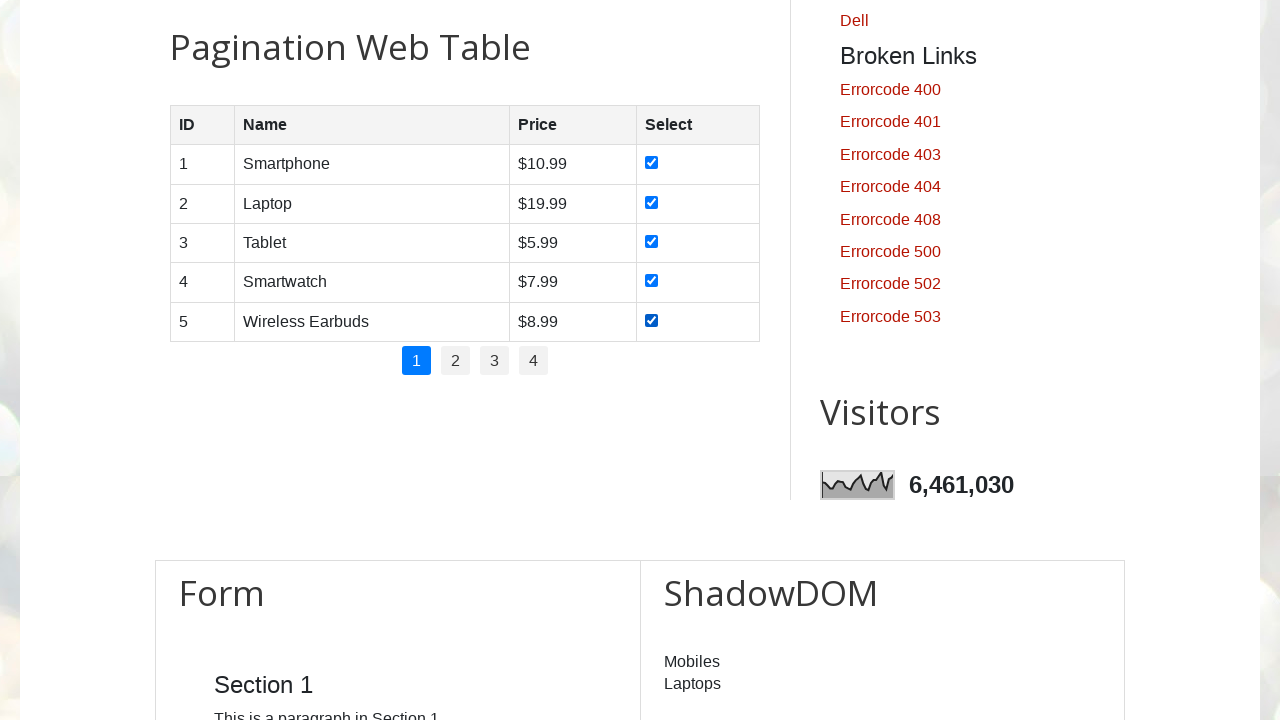

Clicked pagination page 2 at (456, 361) on xpath=//ul[@id='pagination']/li >> nth=1
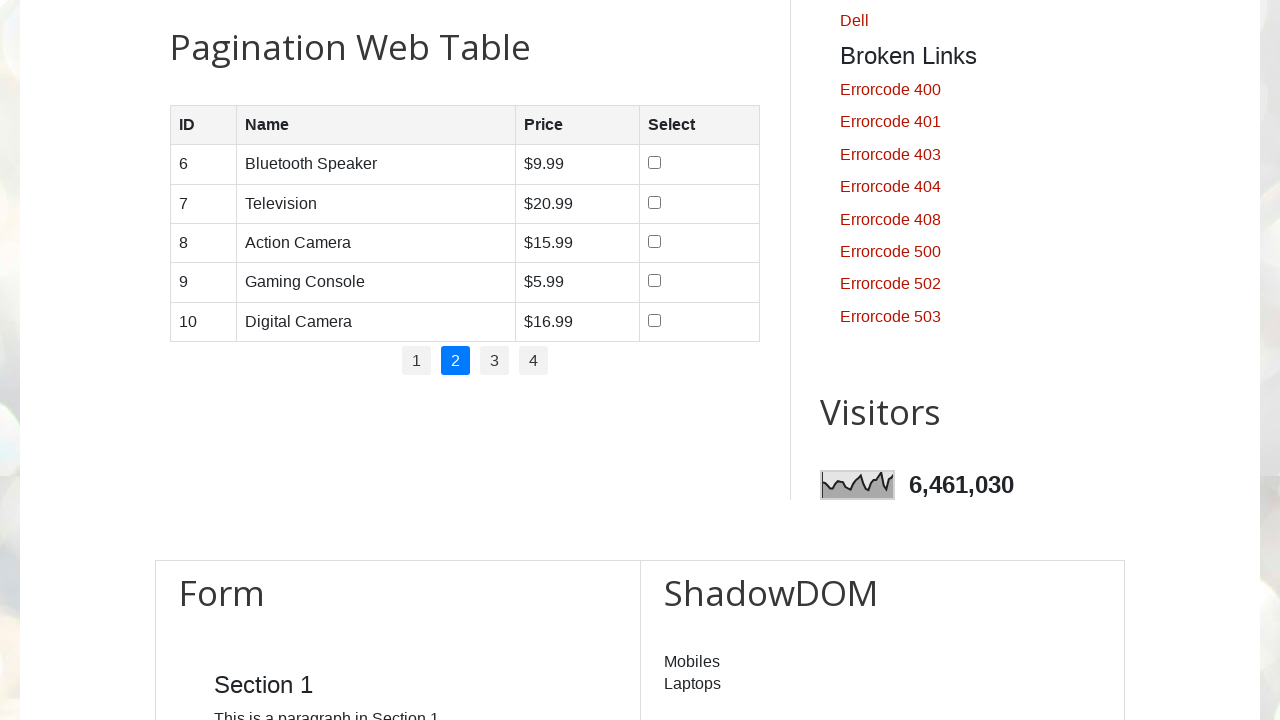

Waited 1 second for page to load
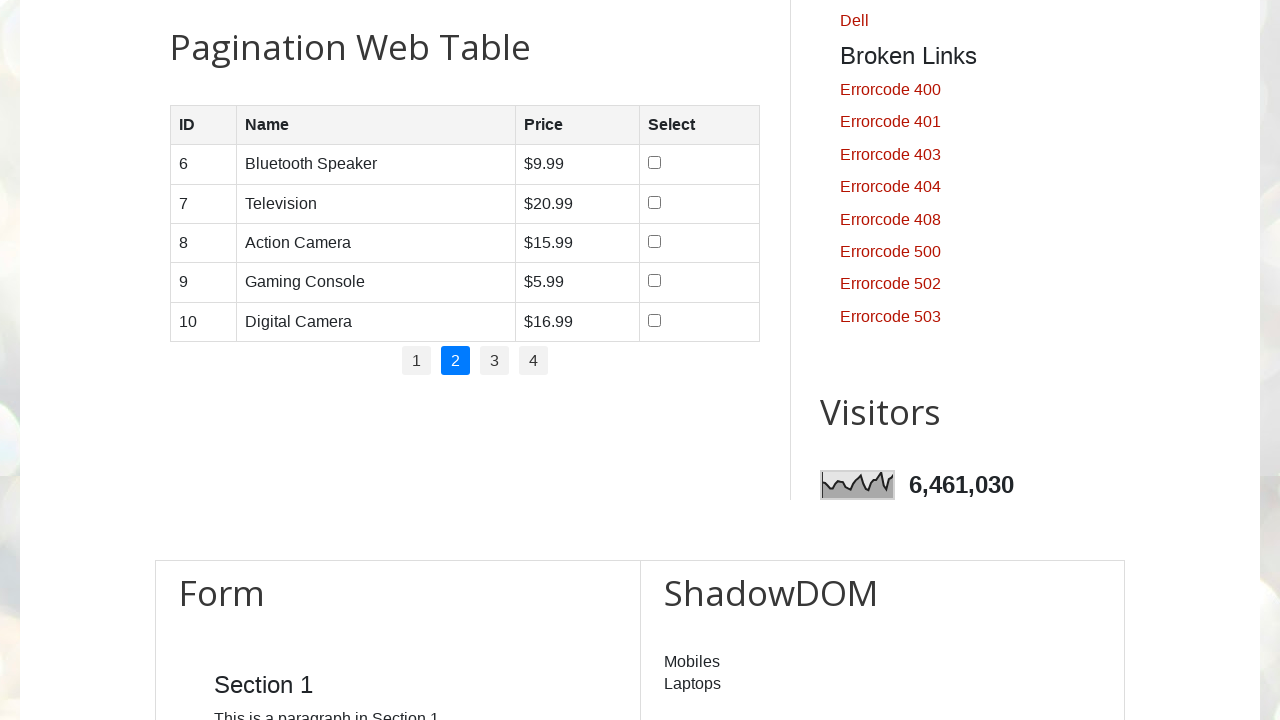

Checked checkbox for row 1 on page 2 at (654, 163) on //table[@id='productTable']/tbody/tr[1]/td[4]/input
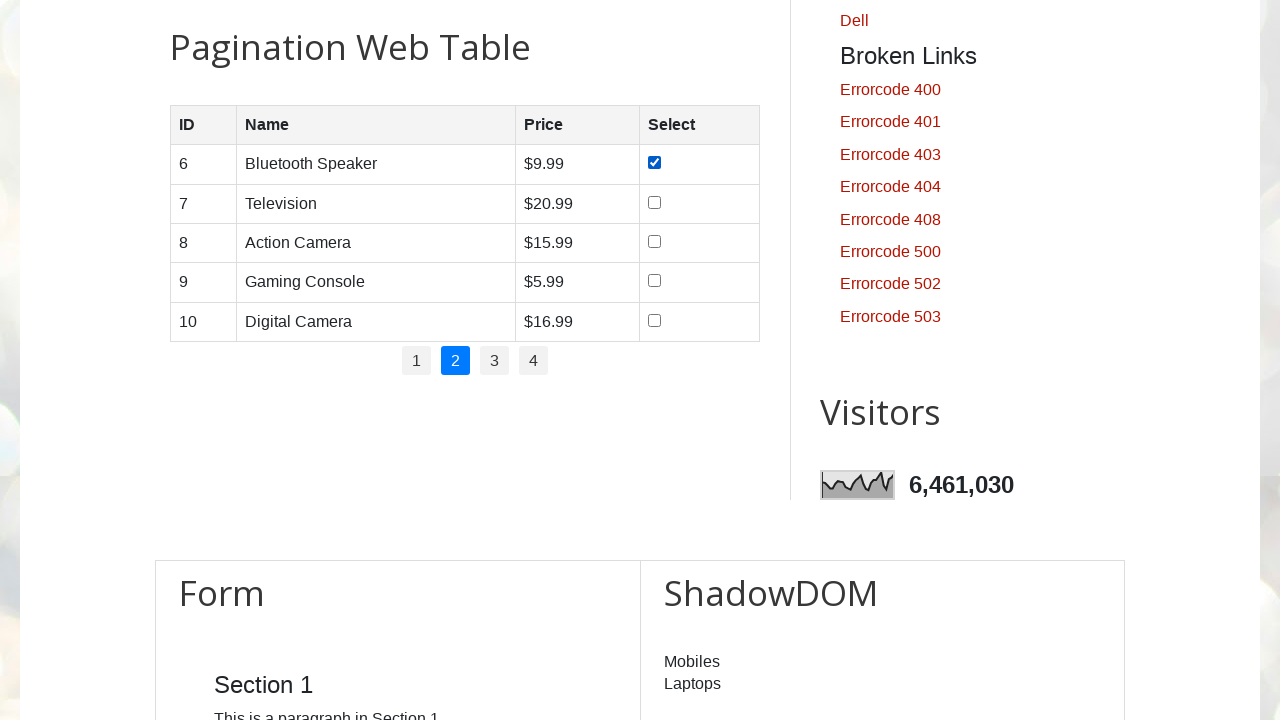

Waited 300ms after checkbox interaction
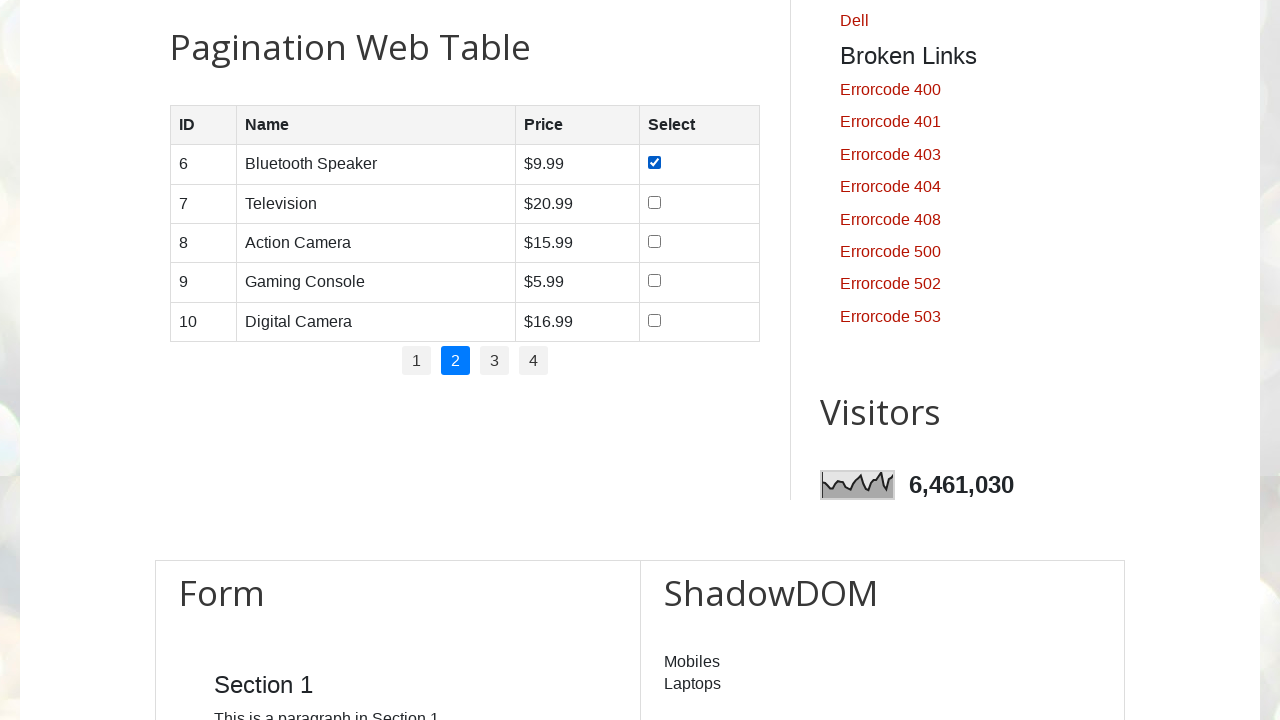

Checked checkbox for row 2 on page 2 at (654, 202) on //table[@id='productTable']/tbody/tr[2]/td[4]/input
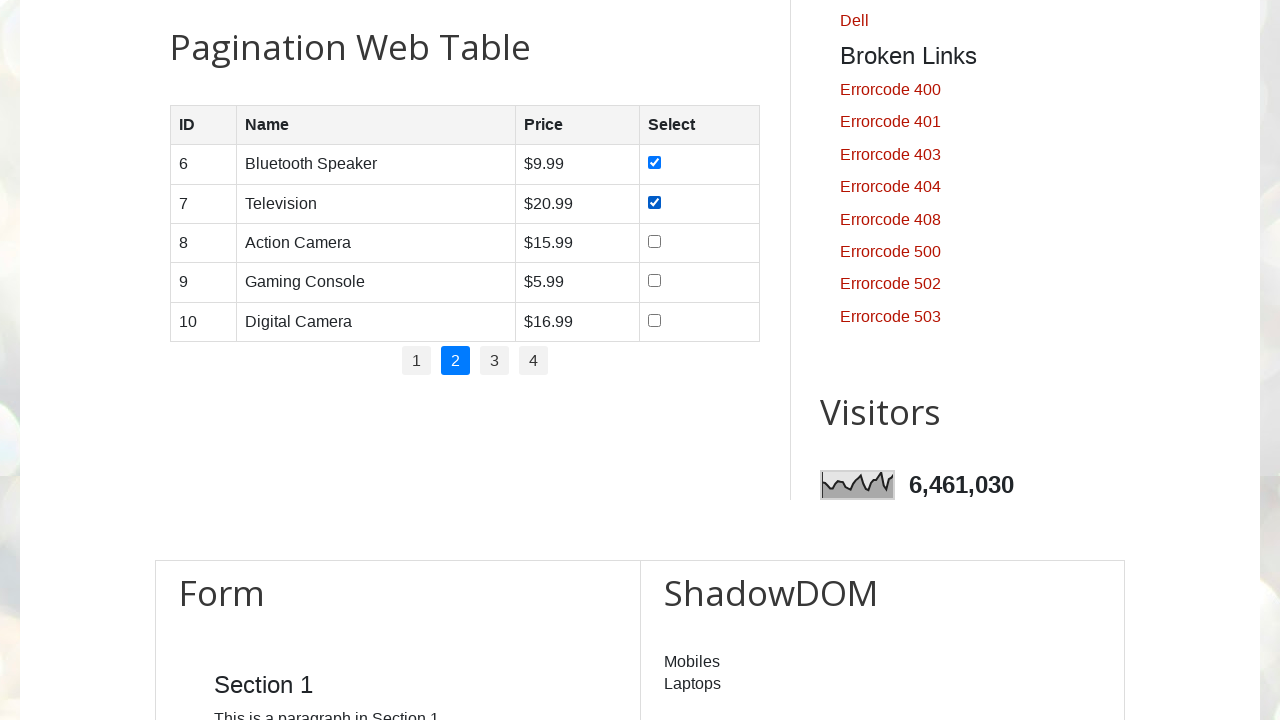

Waited 300ms after checkbox interaction
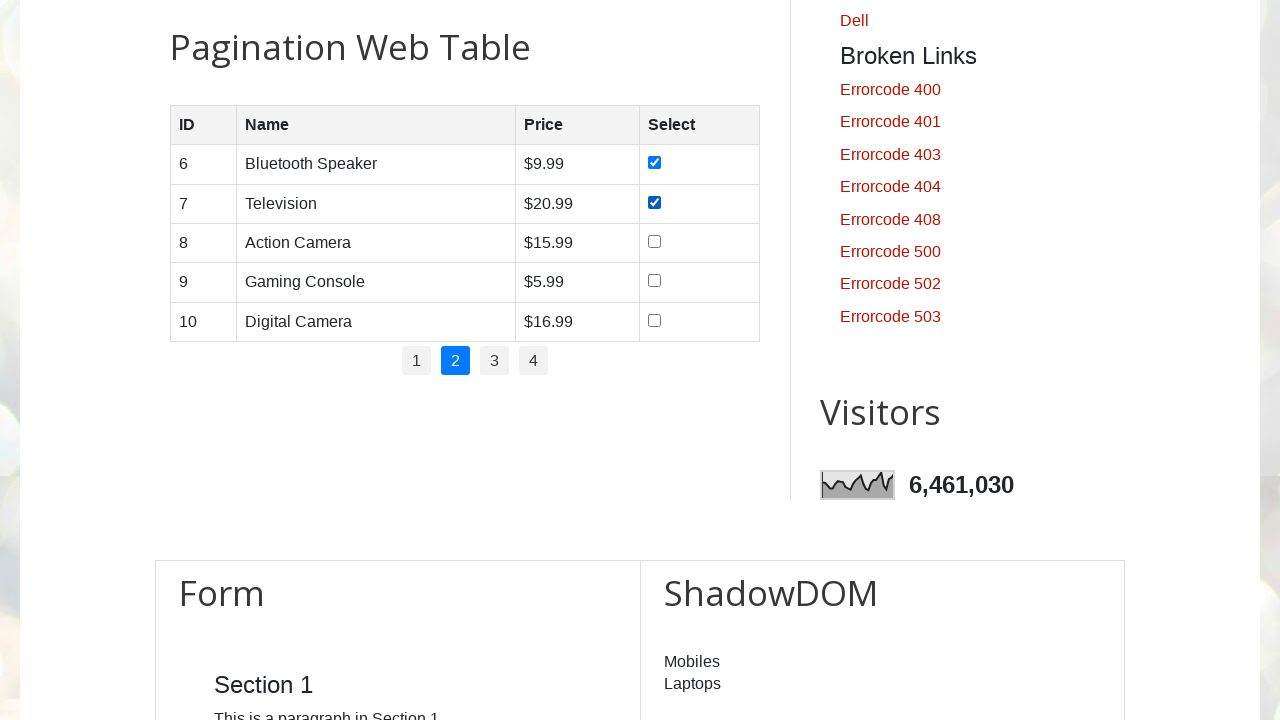

Checked checkbox for row 3 on page 2 at (654, 241) on //table[@id='productTable']/tbody/tr[3]/td[4]/input
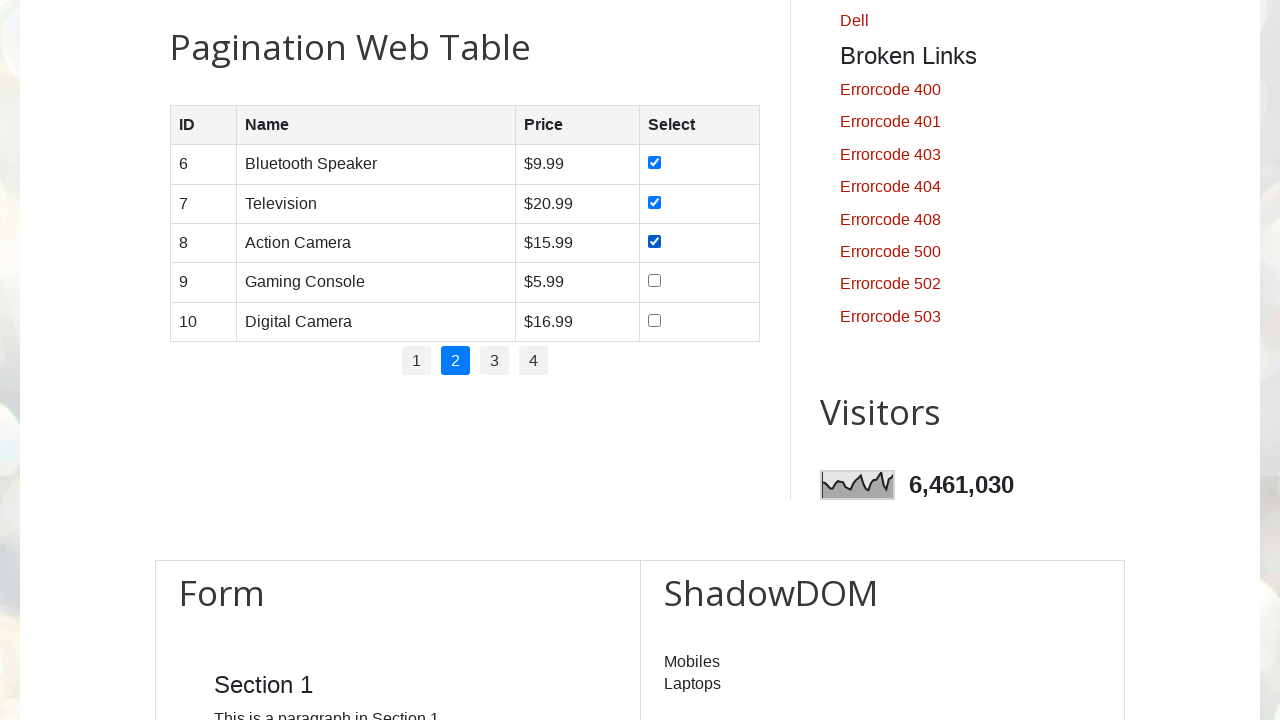

Waited 300ms after checkbox interaction
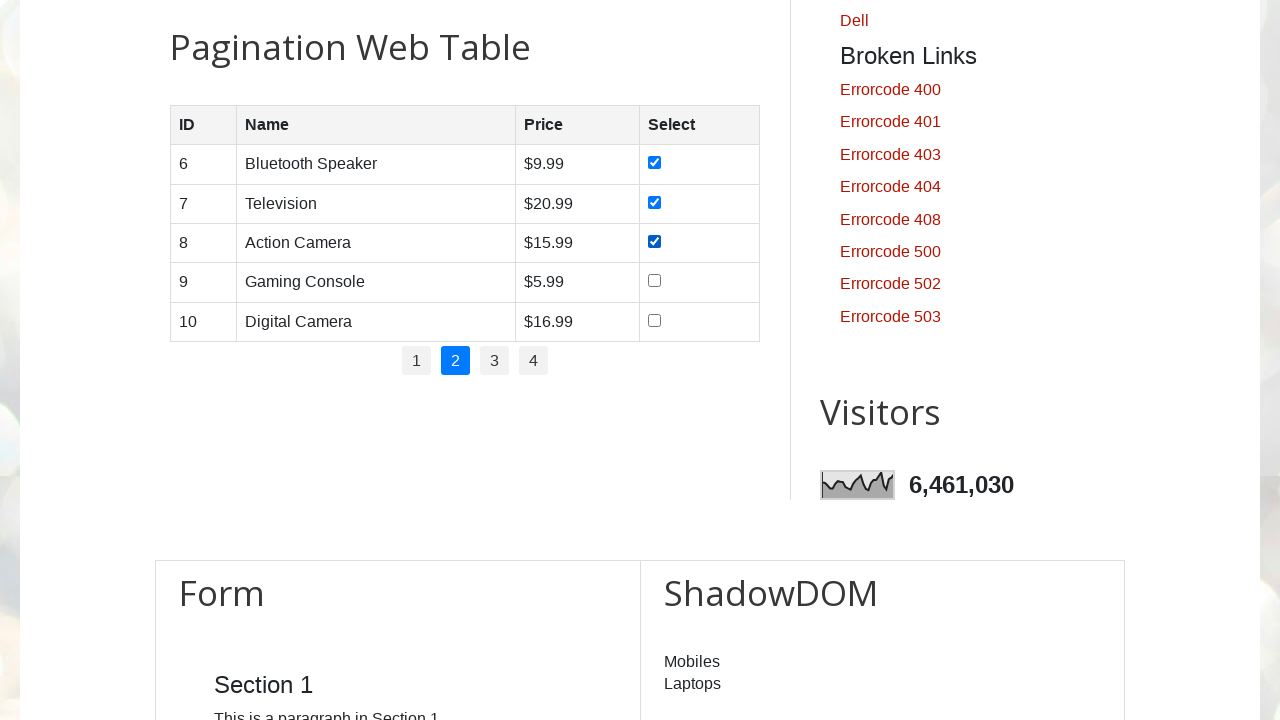

Checked checkbox for row 4 on page 2 at (654, 281) on //table[@id='productTable']/tbody/tr[4]/td[4]/input
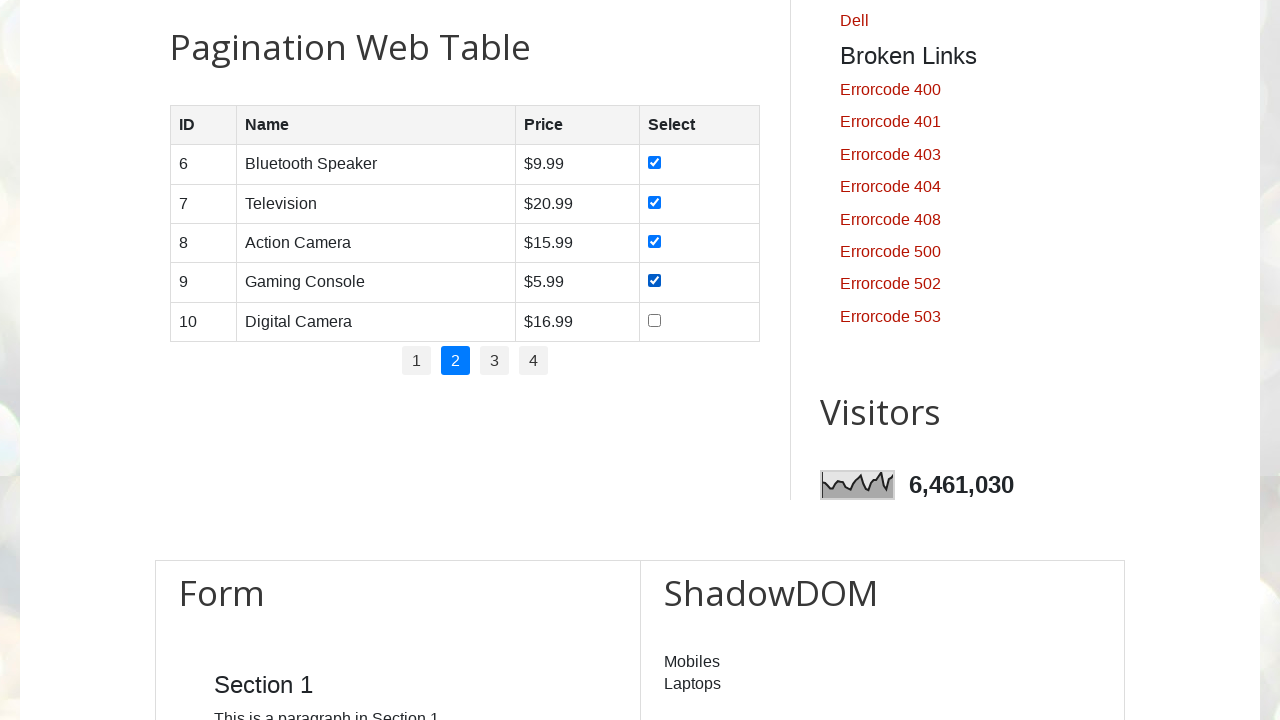

Waited 300ms after checkbox interaction
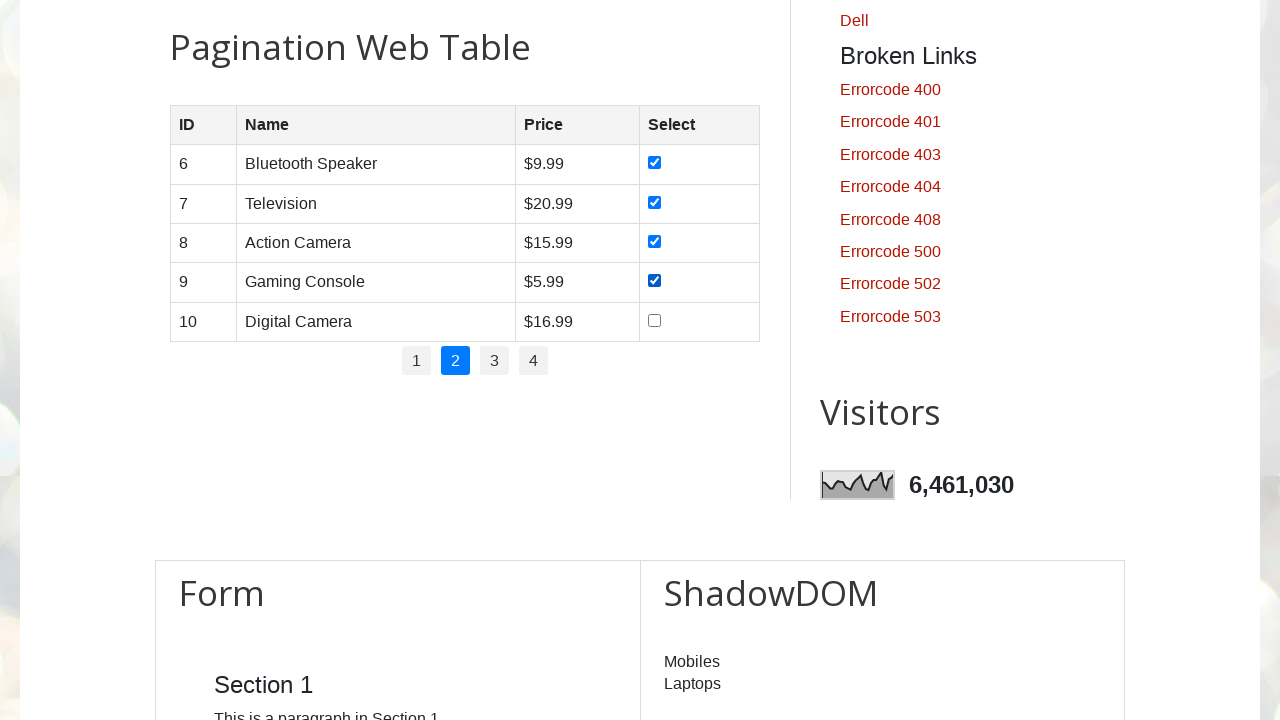

Checked checkbox for row 5 on page 2 at (654, 320) on //table[@id='productTable']/tbody/tr[5]/td[4]/input
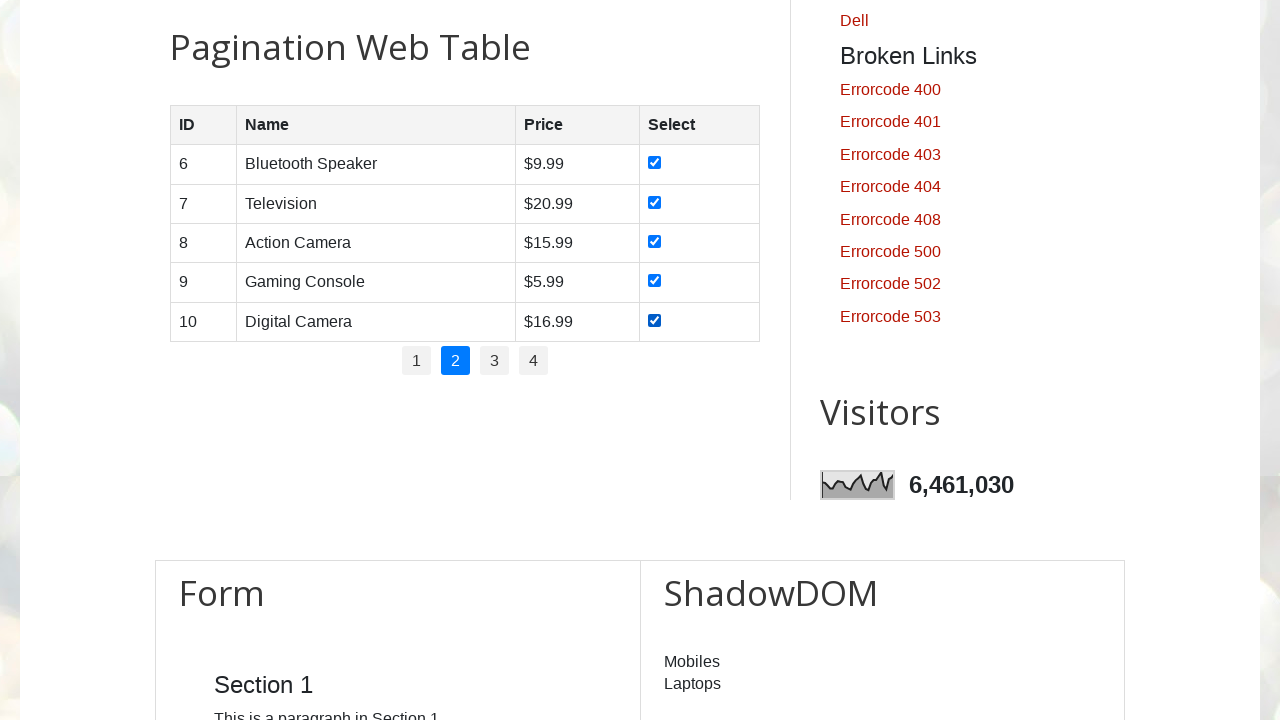

Waited 300ms after checkbox interaction
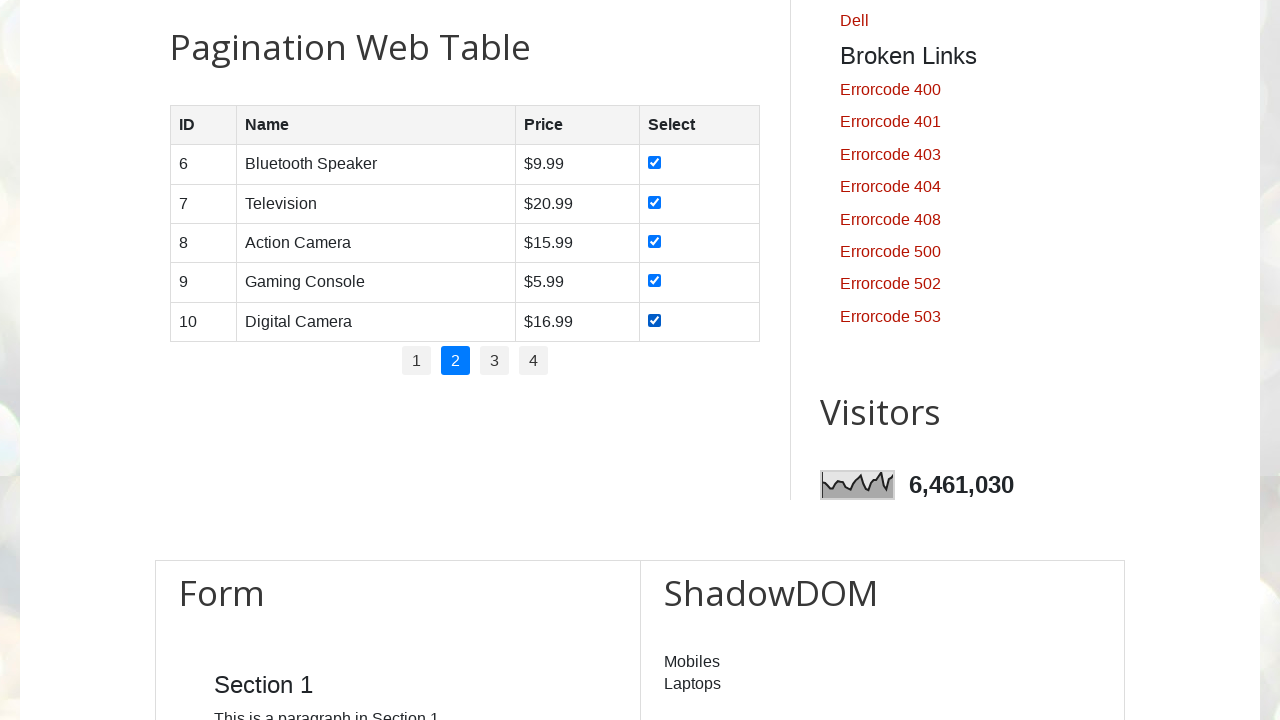

Clicked pagination page 3 at (494, 361) on xpath=//ul[@id='pagination']/li >> nth=2
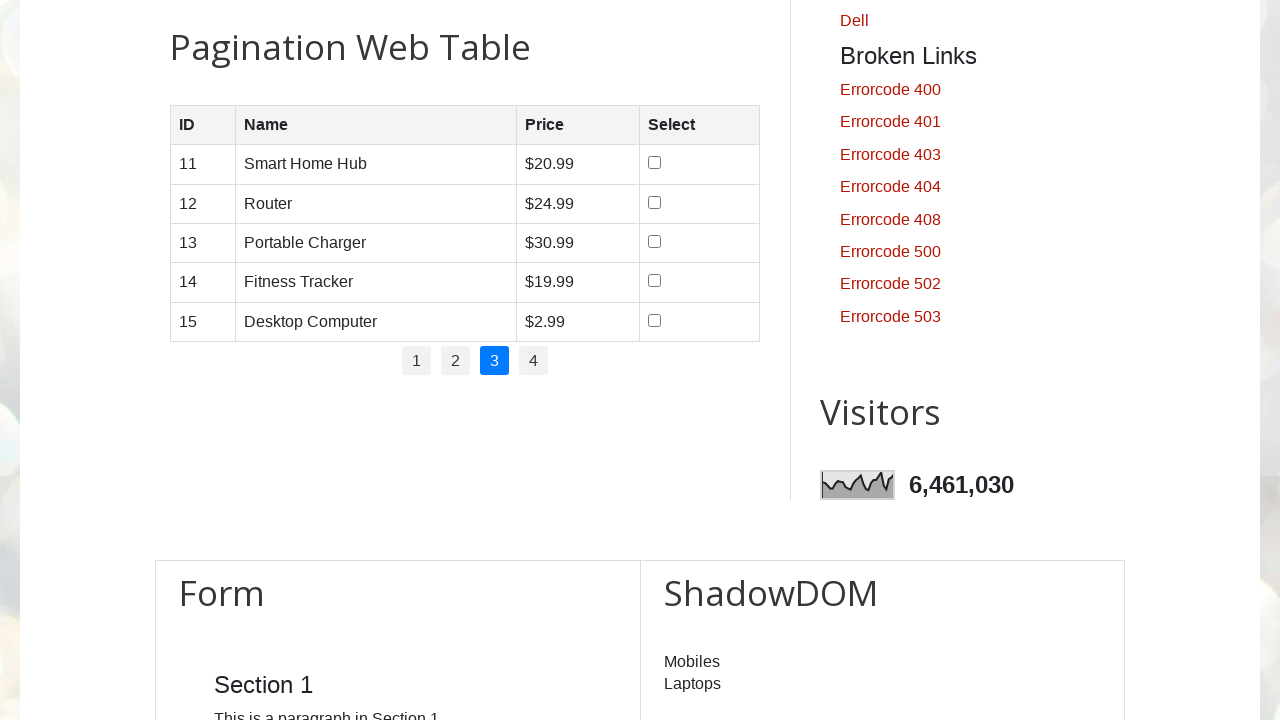

Waited 1 second for page to load
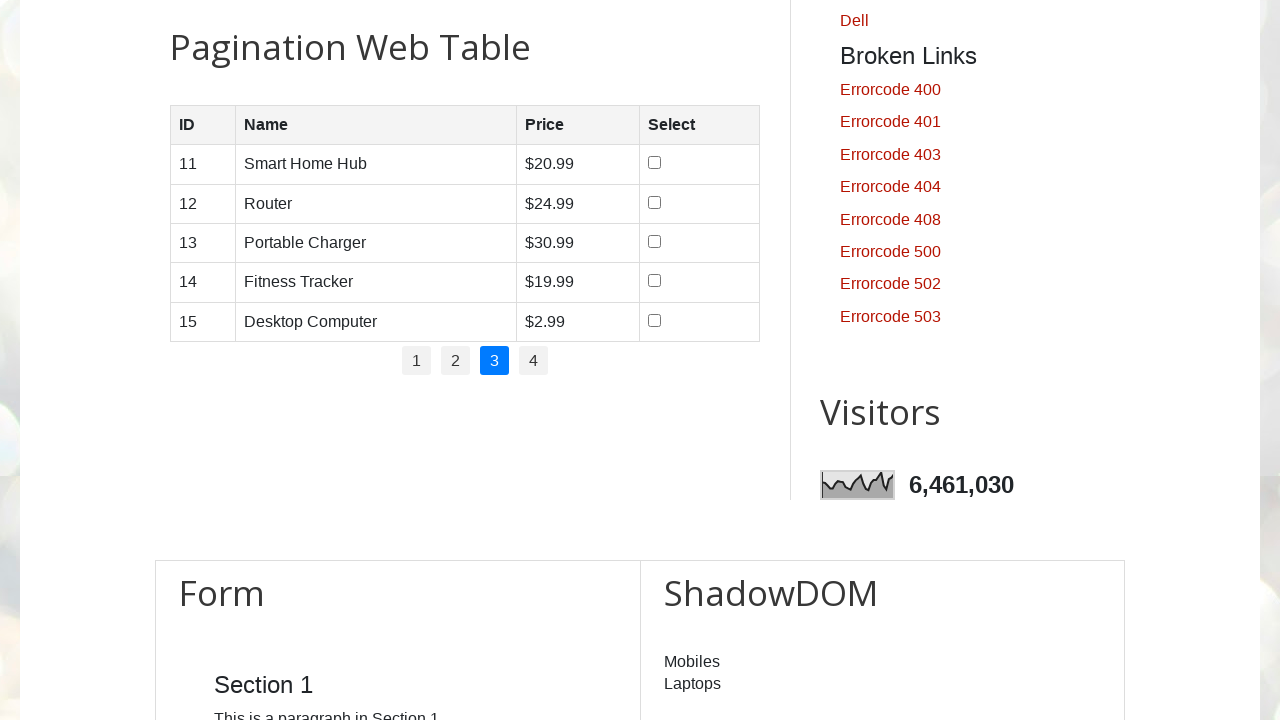

Checked checkbox for row 1 on page 3 at (655, 163) on //table[@id='productTable']/tbody/tr[1]/td[4]/input
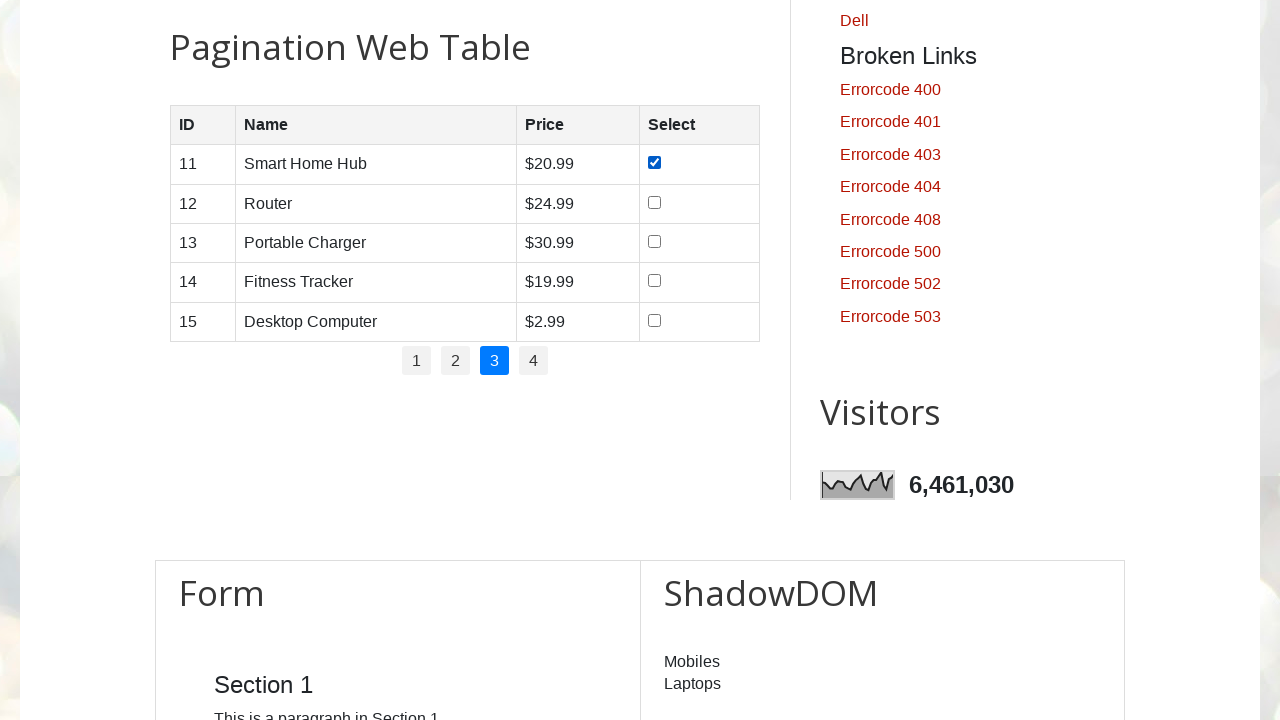

Waited 300ms after checkbox interaction
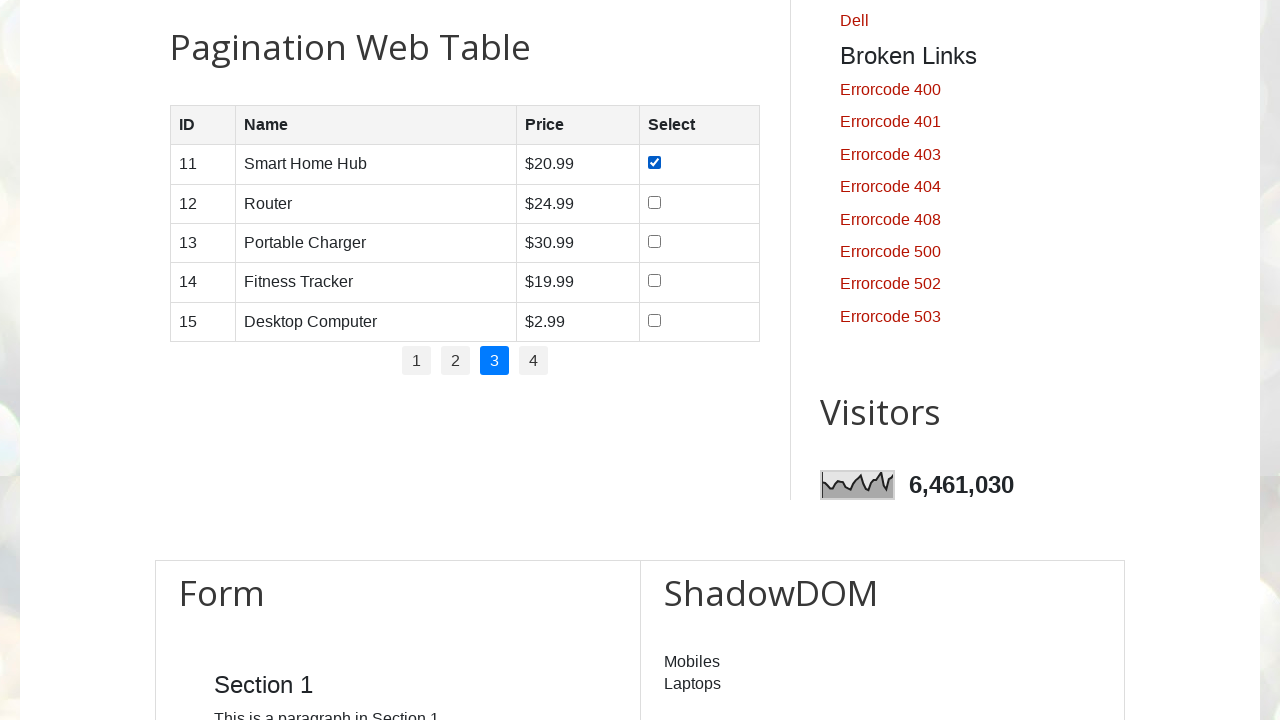

Checked checkbox for row 2 on page 3 at (655, 202) on //table[@id='productTable']/tbody/tr[2]/td[4]/input
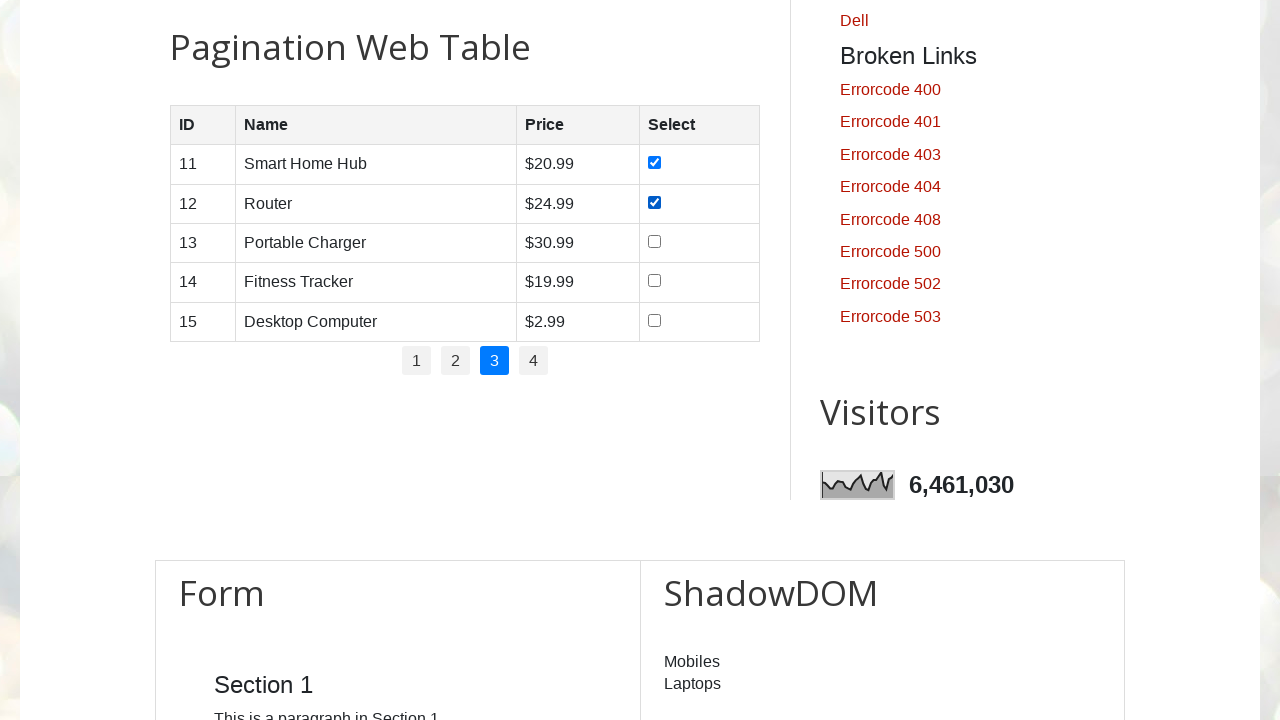

Waited 300ms after checkbox interaction
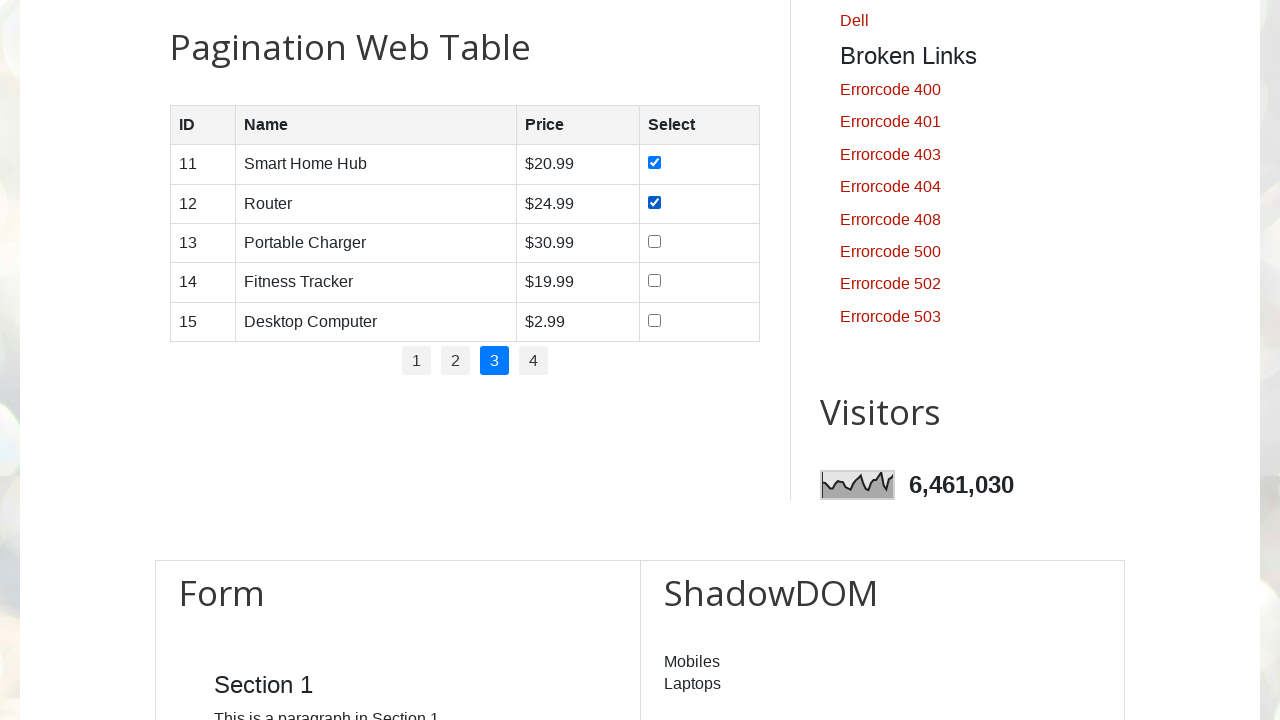

Checked checkbox for row 3 on page 3 at (655, 241) on //table[@id='productTable']/tbody/tr[3]/td[4]/input
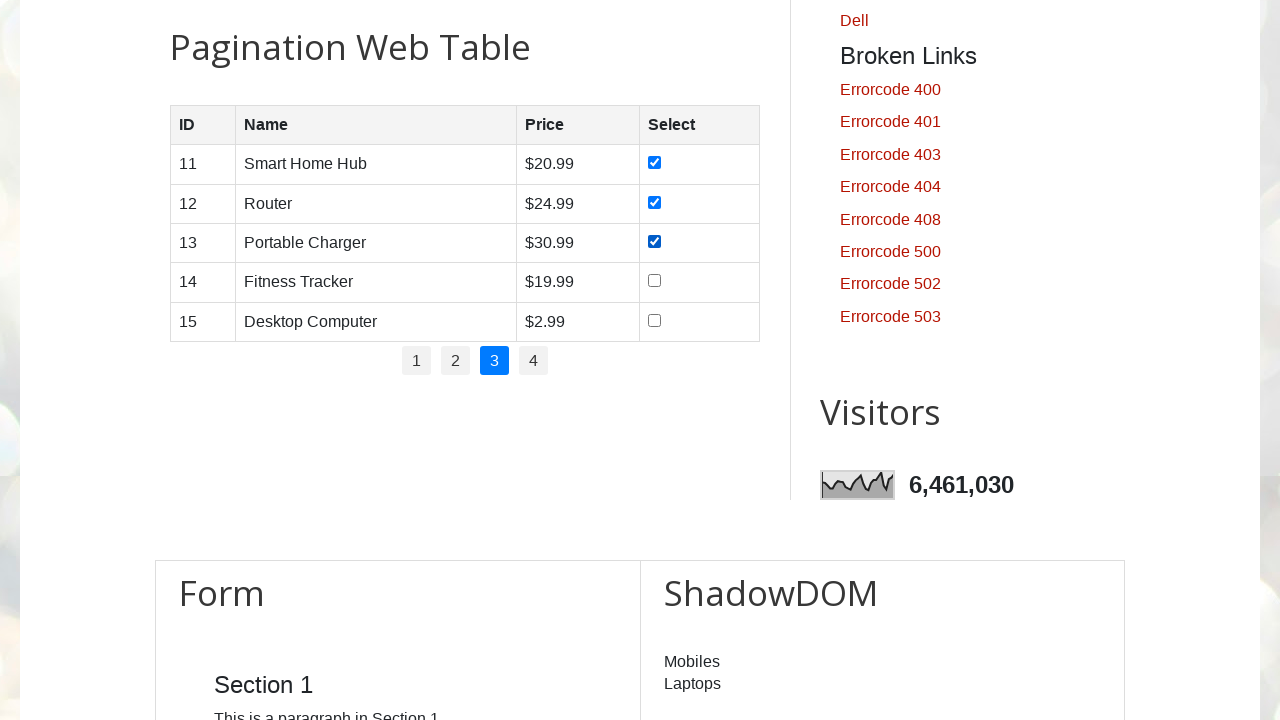

Waited 300ms after checkbox interaction
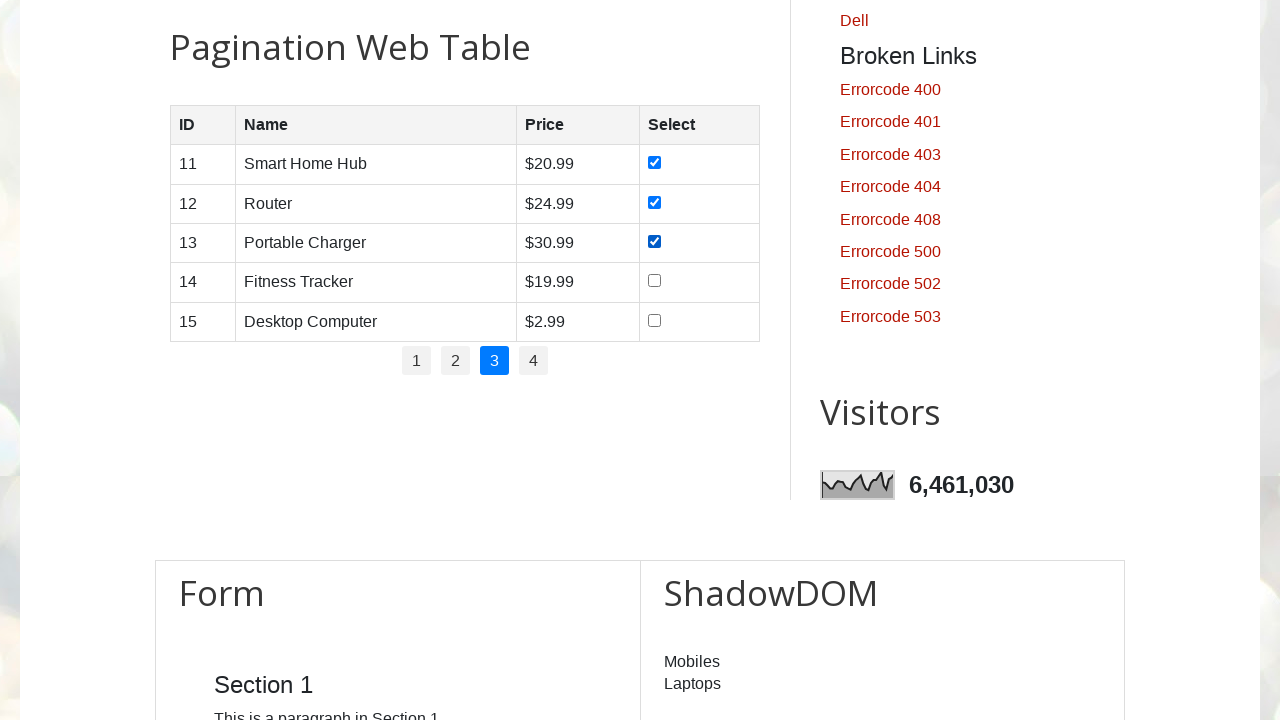

Checked checkbox for row 4 on page 3 at (655, 281) on //table[@id='productTable']/tbody/tr[4]/td[4]/input
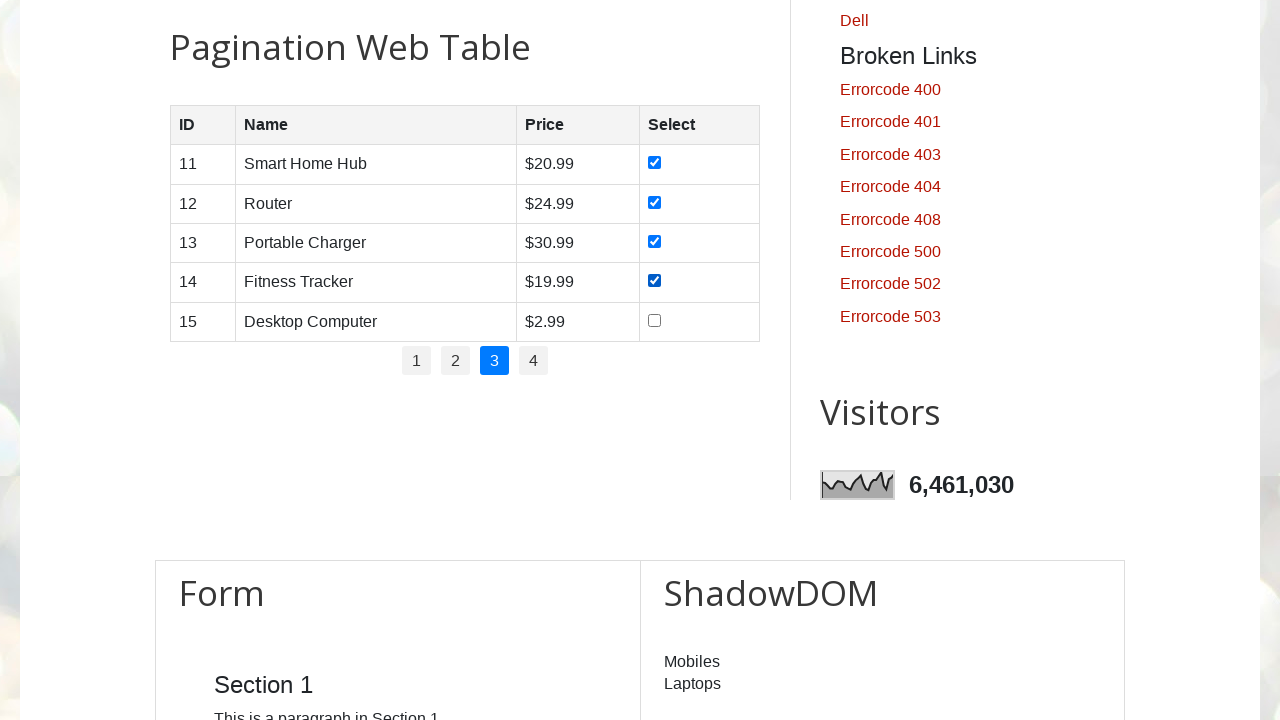

Waited 300ms after checkbox interaction
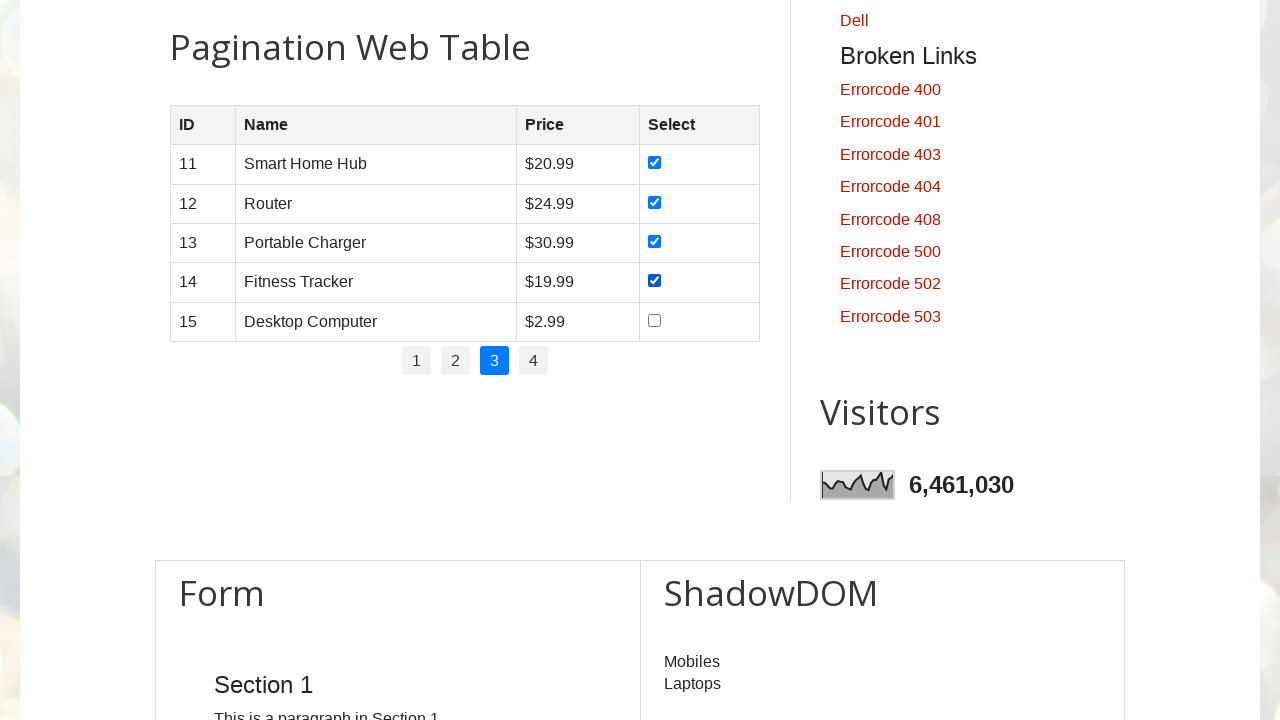

Checked checkbox for row 5 on page 3 at (655, 320) on //table[@id='productTable']/tbody/tr[5]/td[4]/input
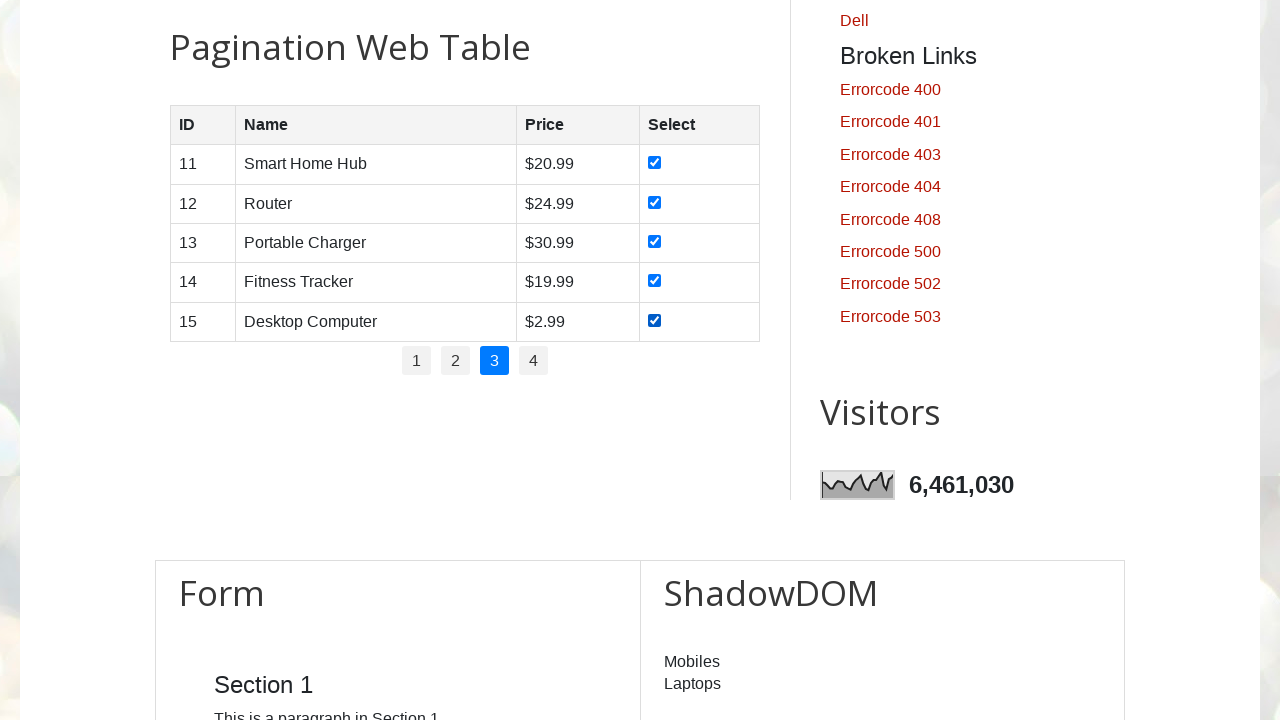

Waited 300ms after checkbox interaction
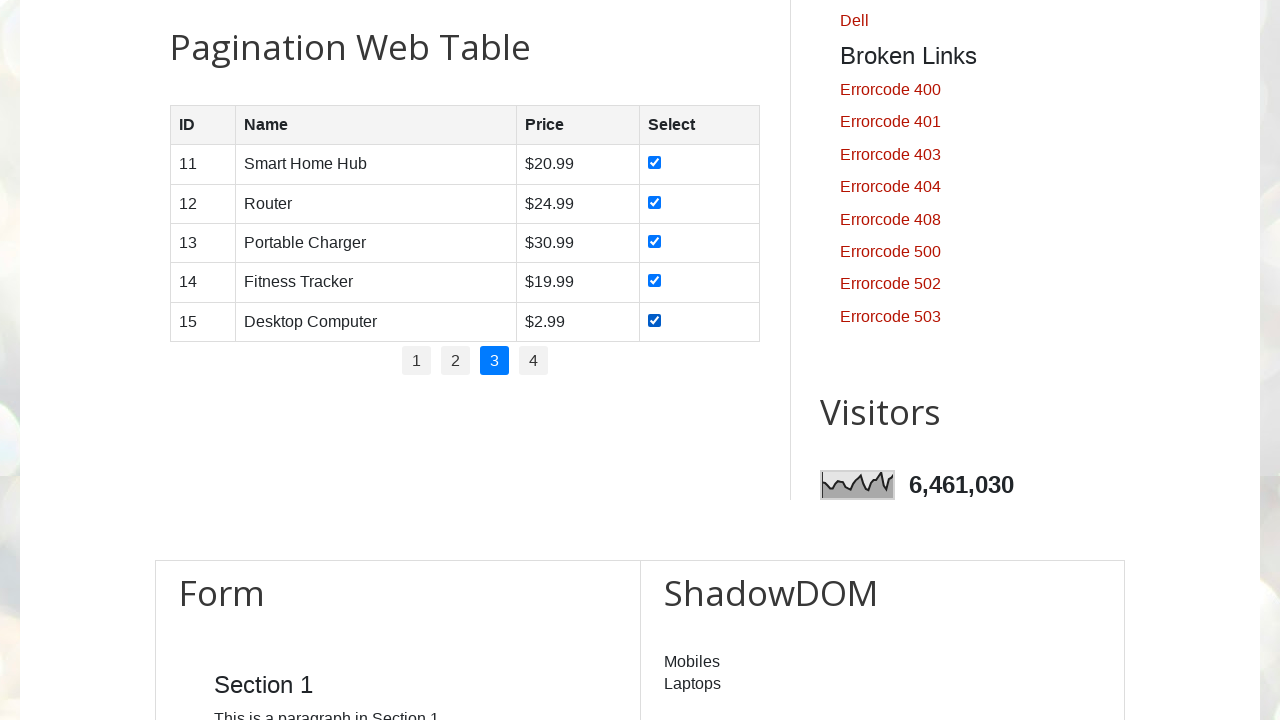

Clicked pagination page 4 at (534, 361) on xpath=//ul[@id='pagination']/li >> nth=3
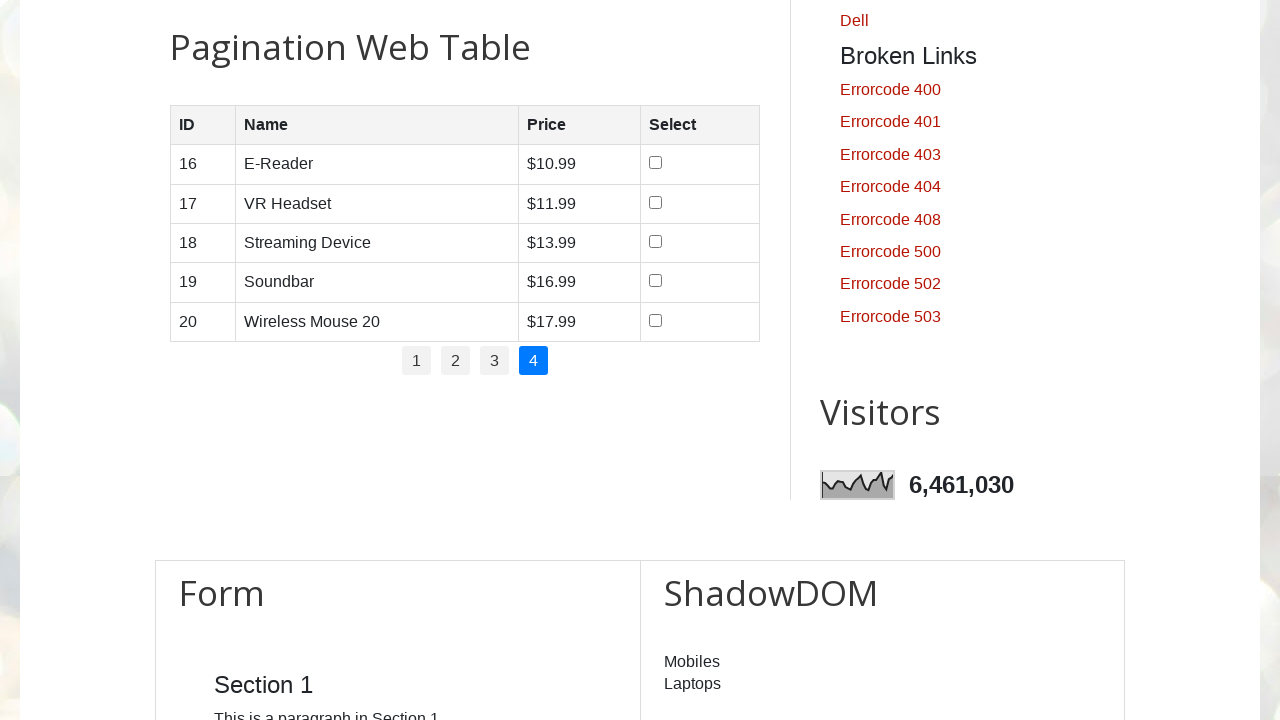

Waited 1 second for page to load
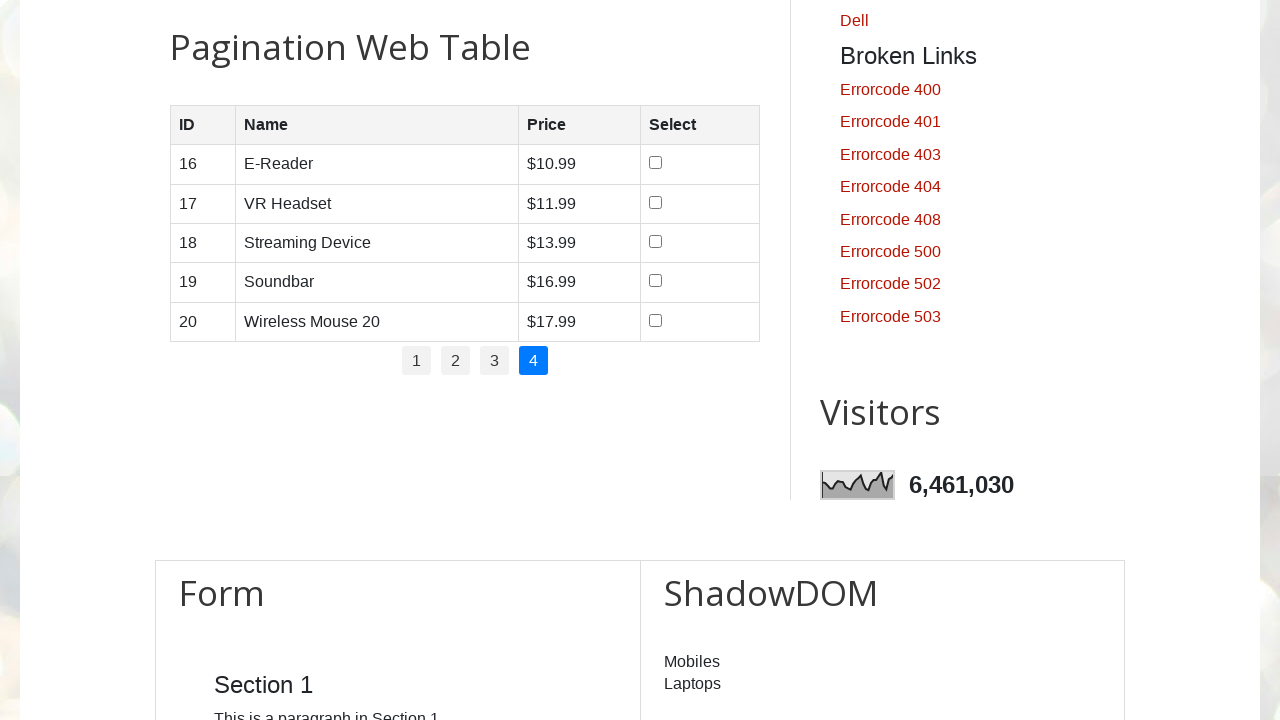

Checked checkbox for row 1 on page 4 at (656, 163) on //table[@id='productTable']/tbody/tr[1]/td[4]/input
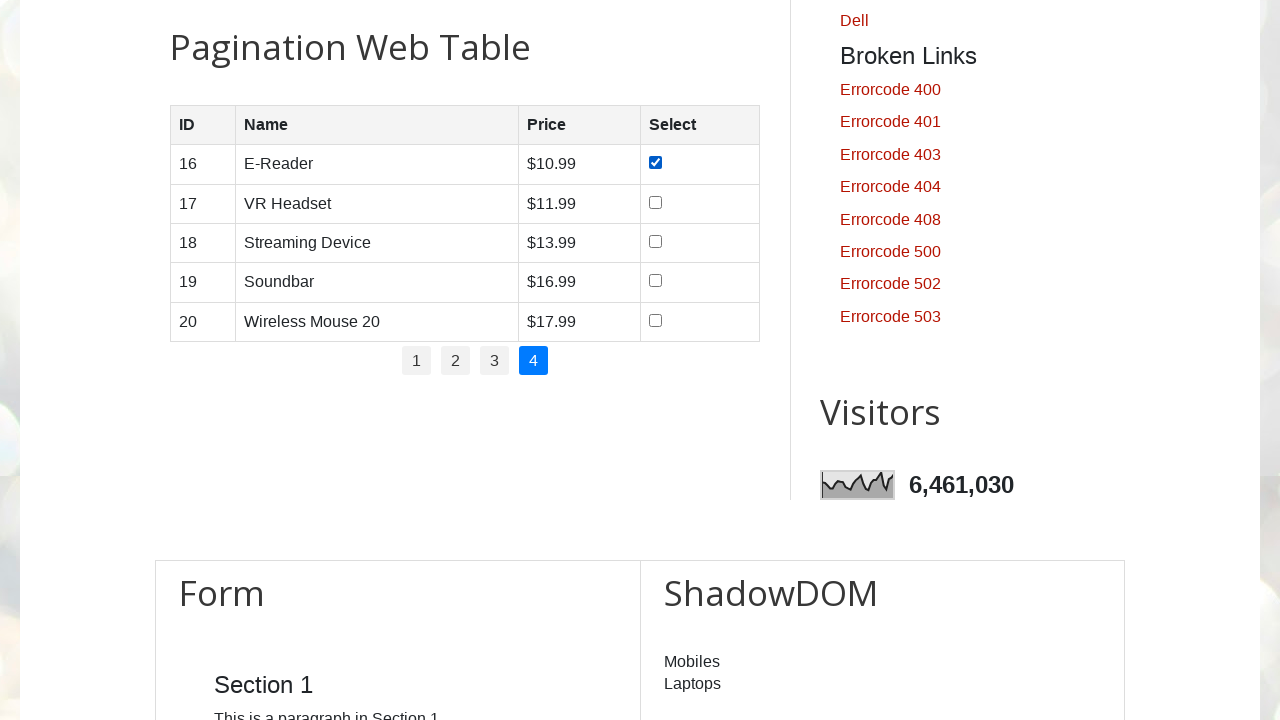

Waited 300ms after checkbox interaction
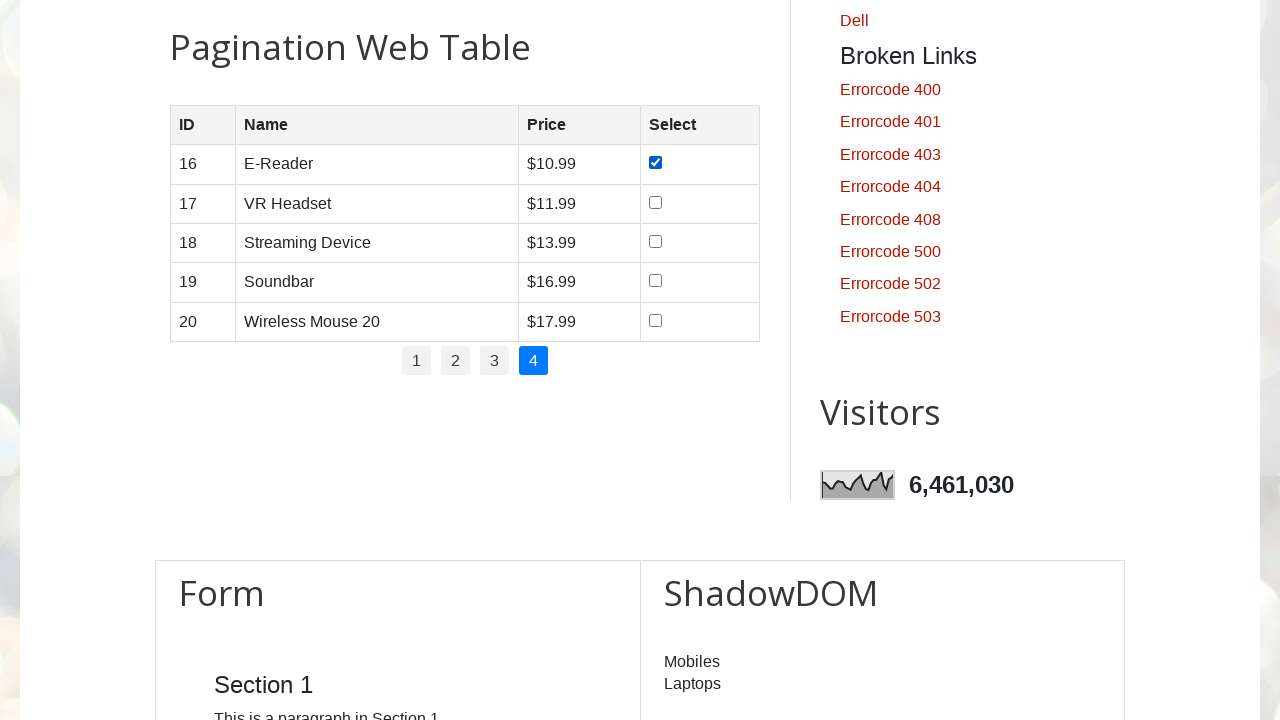

Checked checkbox for row 2 on page 4 at (656, 202) on //table[@id='productTable']/tbody/tr[2]/td[4]/input
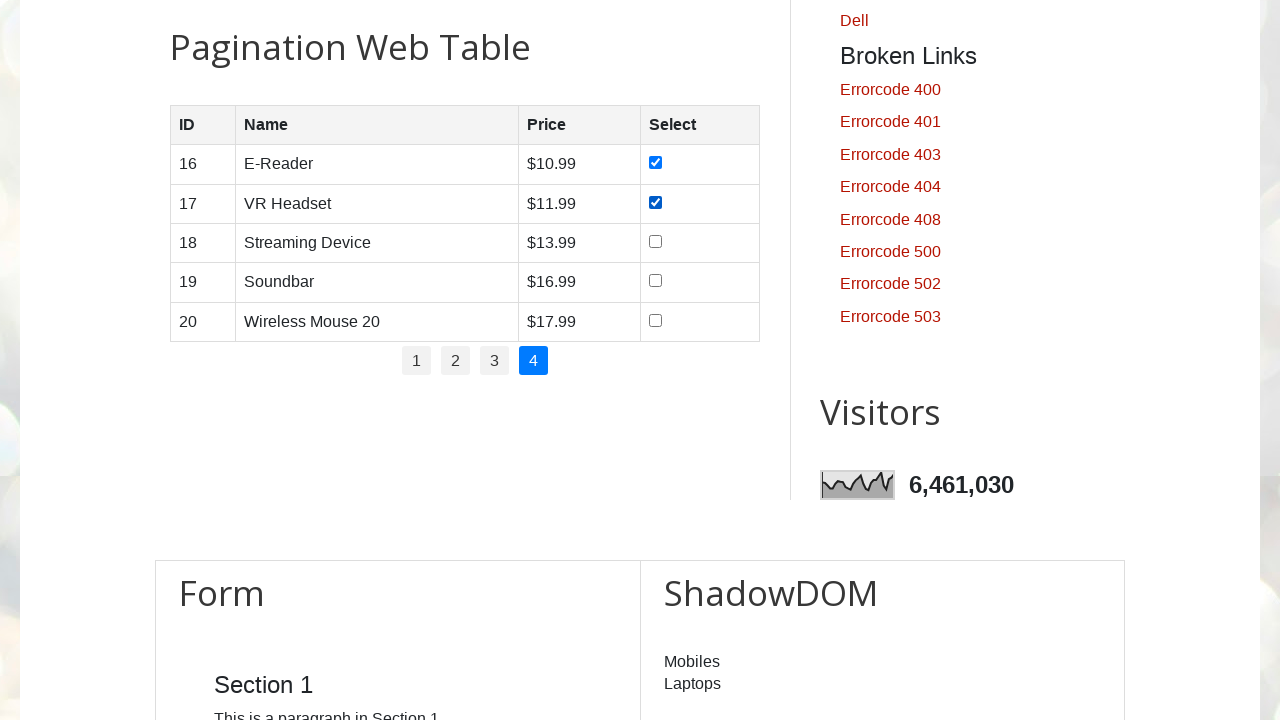

Waited 300ms after checkbox interaction
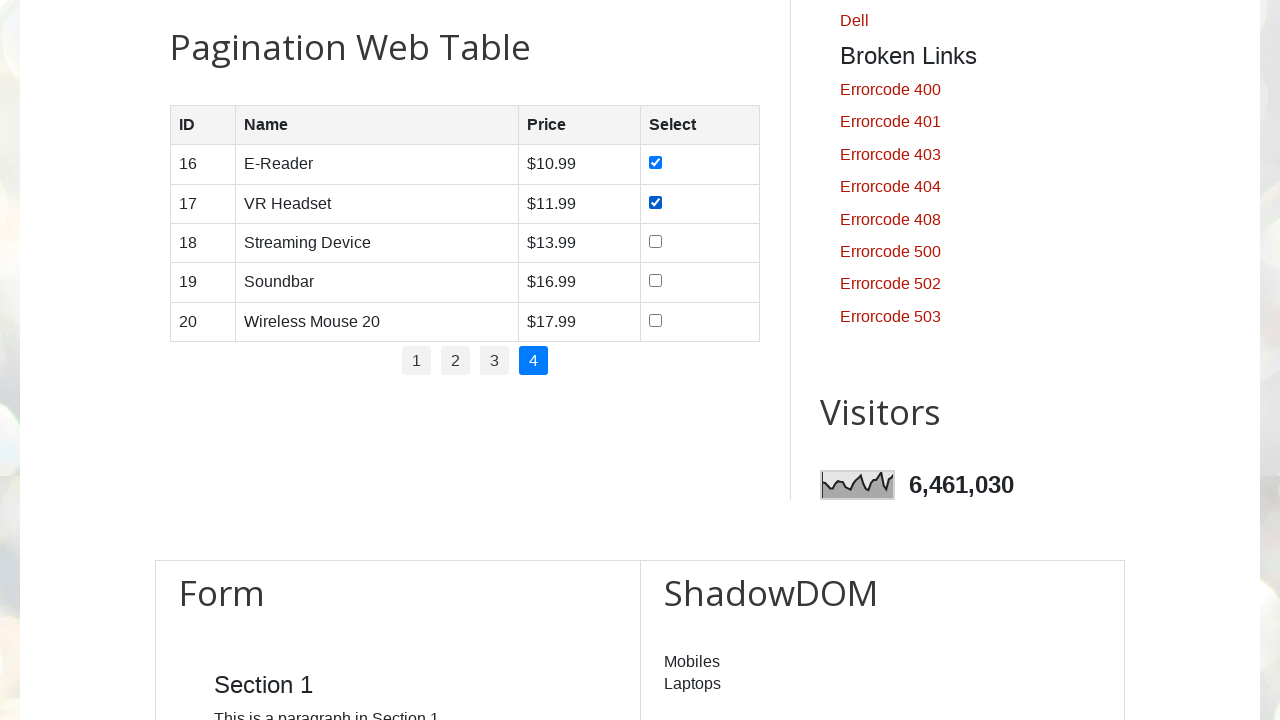

Checked checkbox for row 3 on page 4 at (656, 241) on //table[@id='productTable']/tbody/tr[3]/td[4]/input
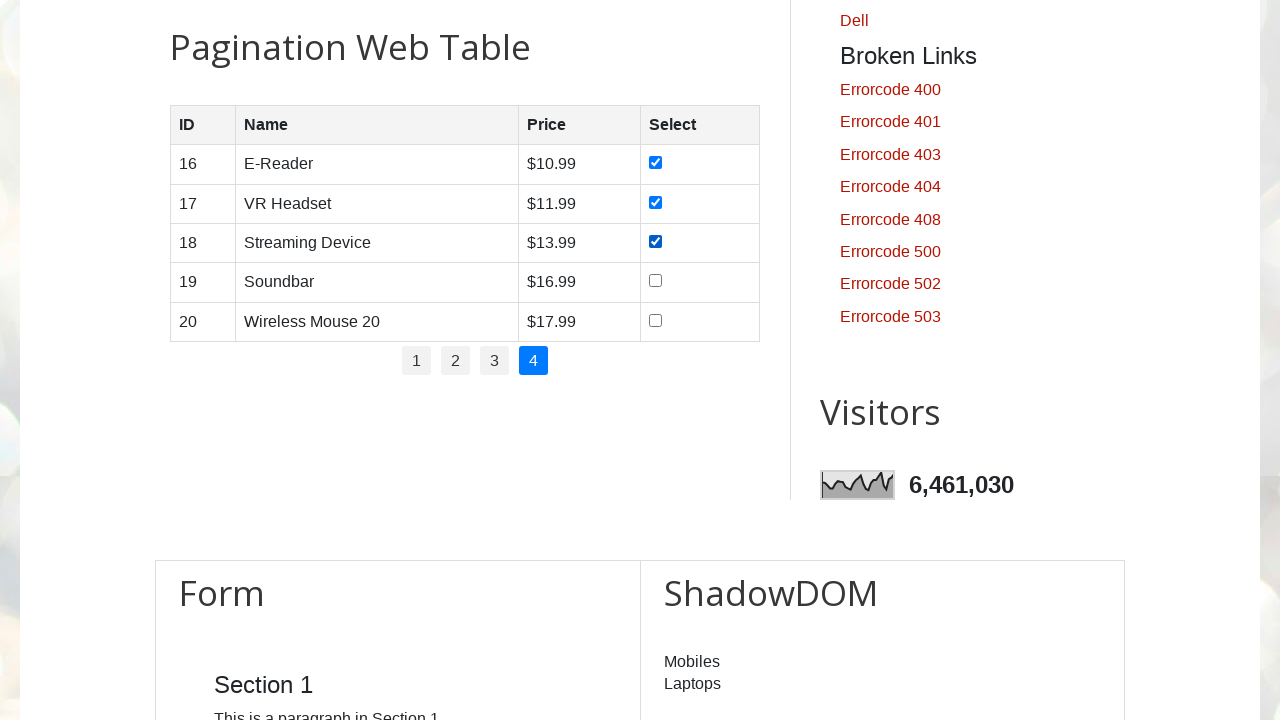

Waited 300ms after checkbox interaction
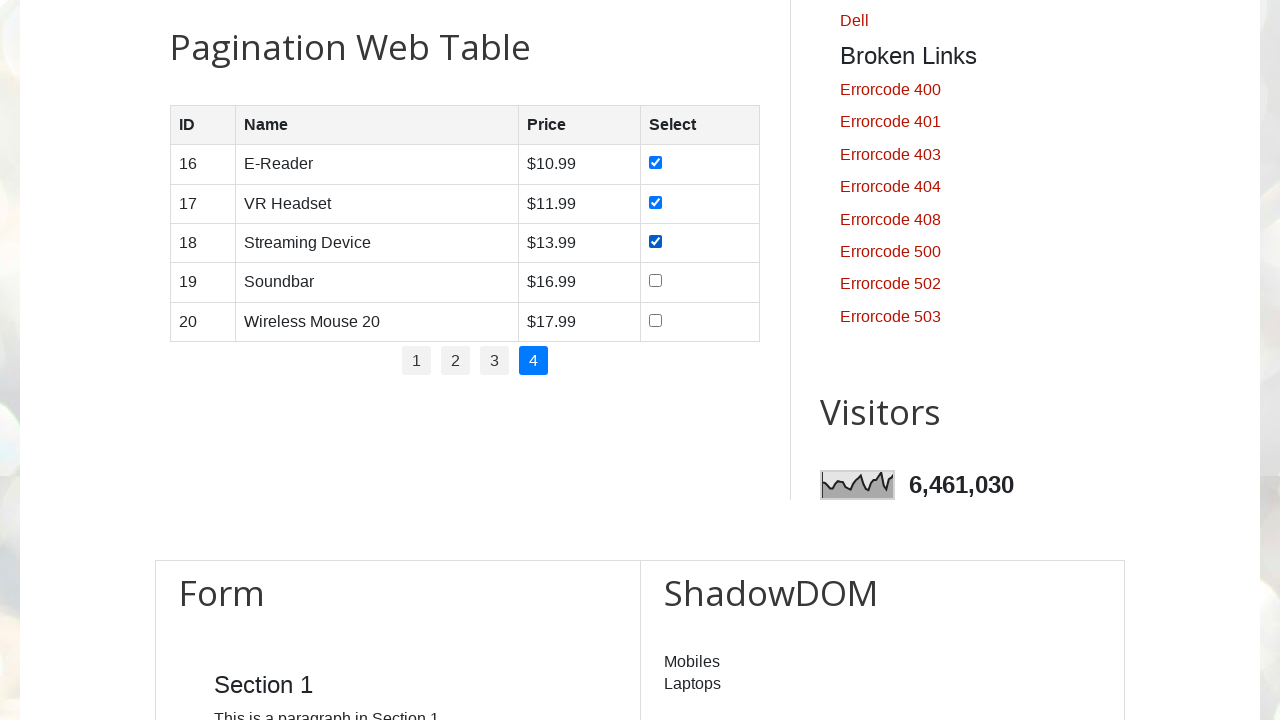

Checked checkbox for row 4 on page 4 at (656, 281) on //table[@id='productTable']/tbody/tr[4]/td[4]/input
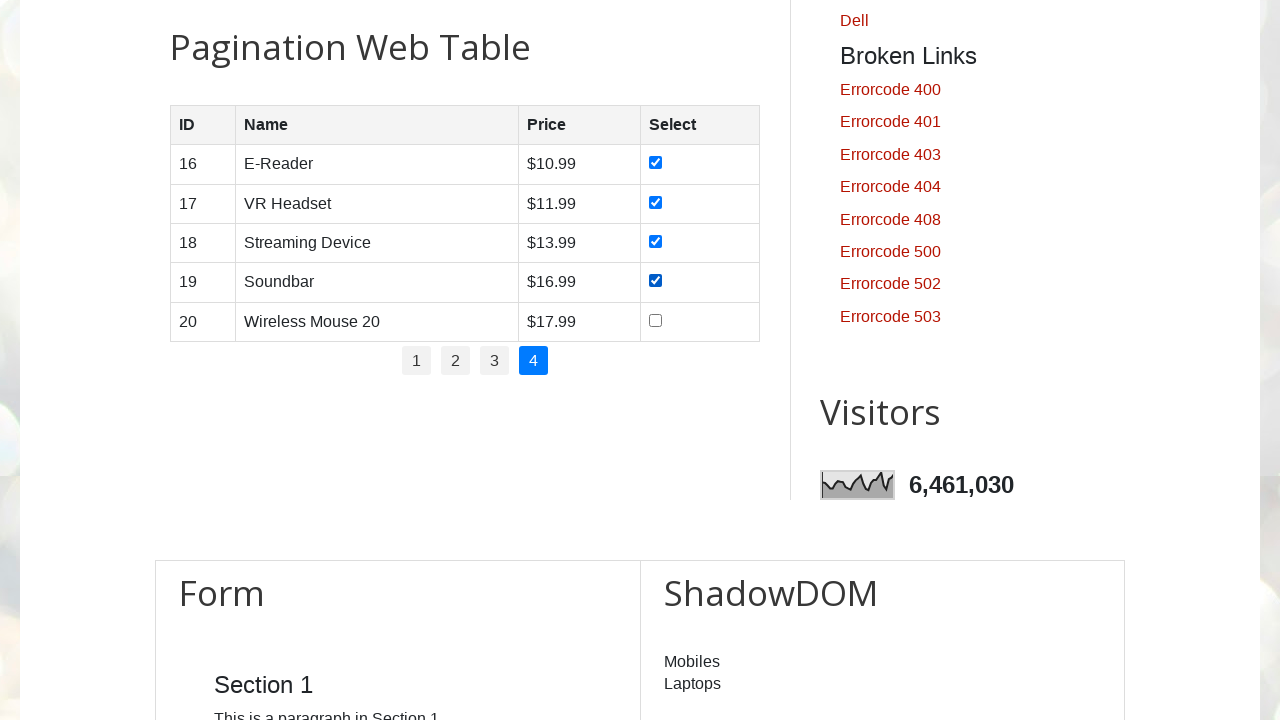

Waited 300ms after checkbox interaction
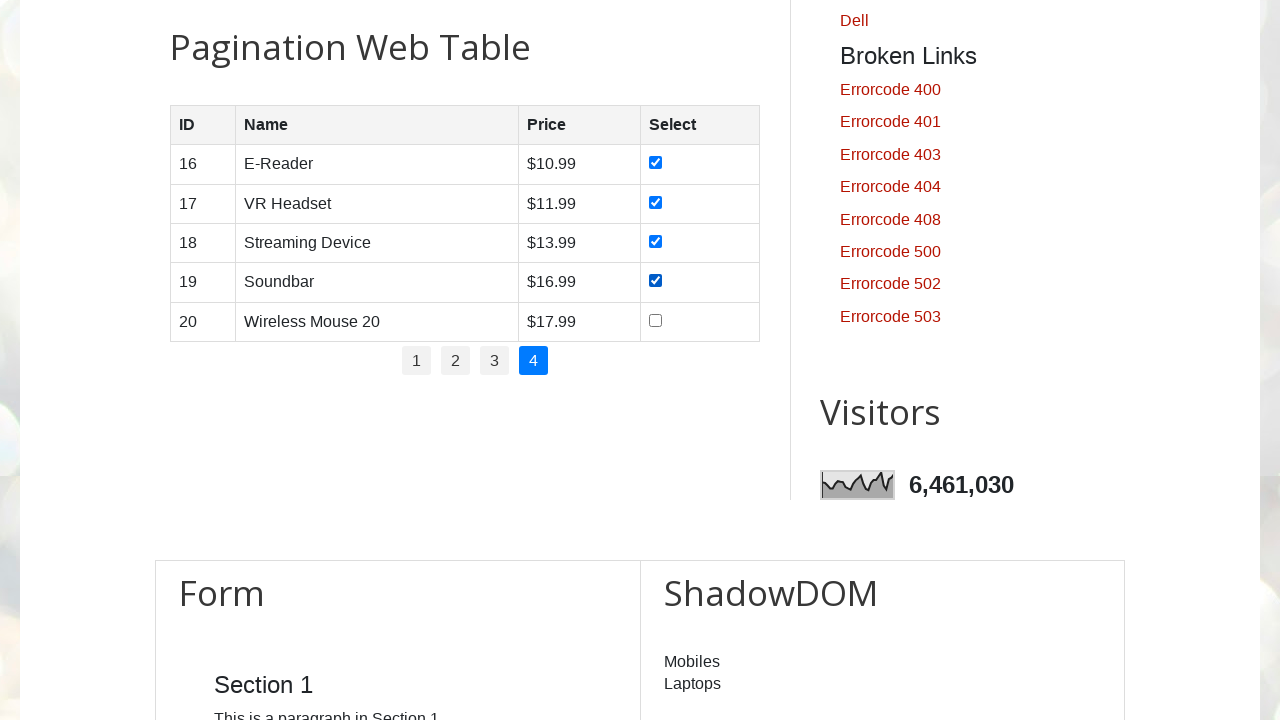

Checked checkbox for row 5 on page 4 at (656, 320) on //table[@id='productTable']/tbody/tr[5]/td[4]/input
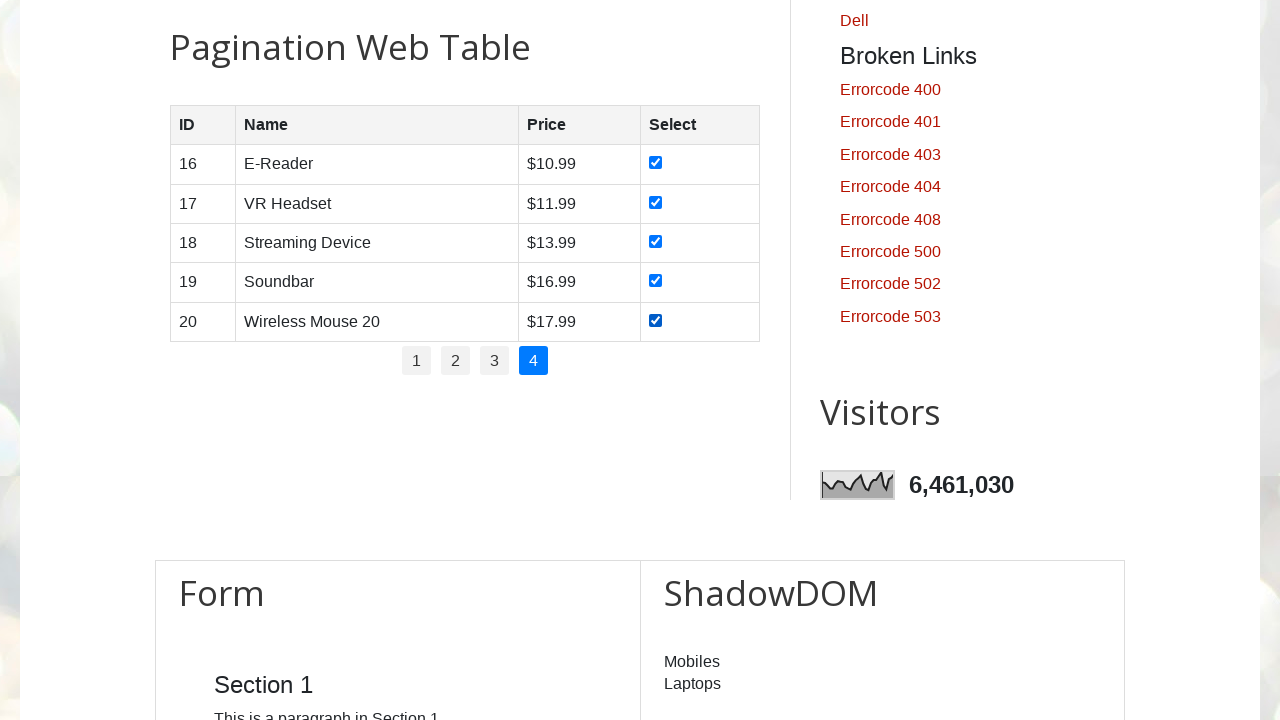

Waited 300ms after checkbox interaction
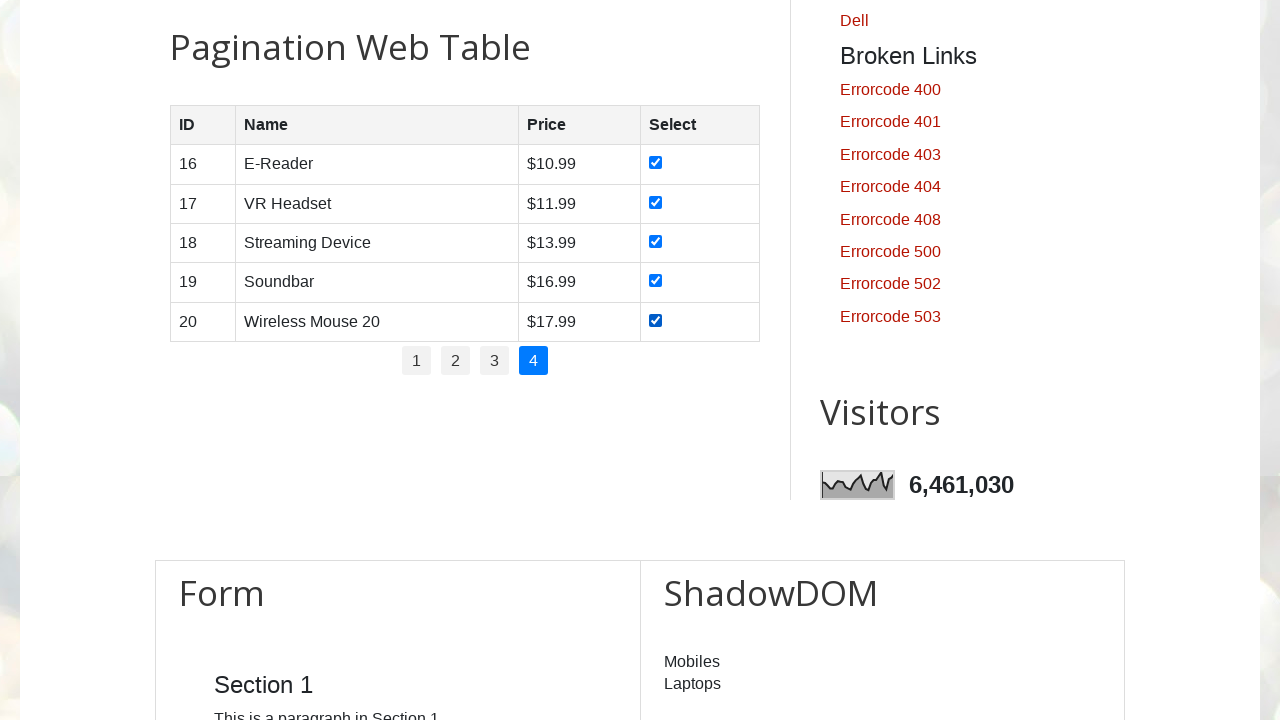

Clicked checkbox for first row of product table at (656, 163) on xpath=//table[@id='productTable']/tbody/tr[1]/td[4]/input
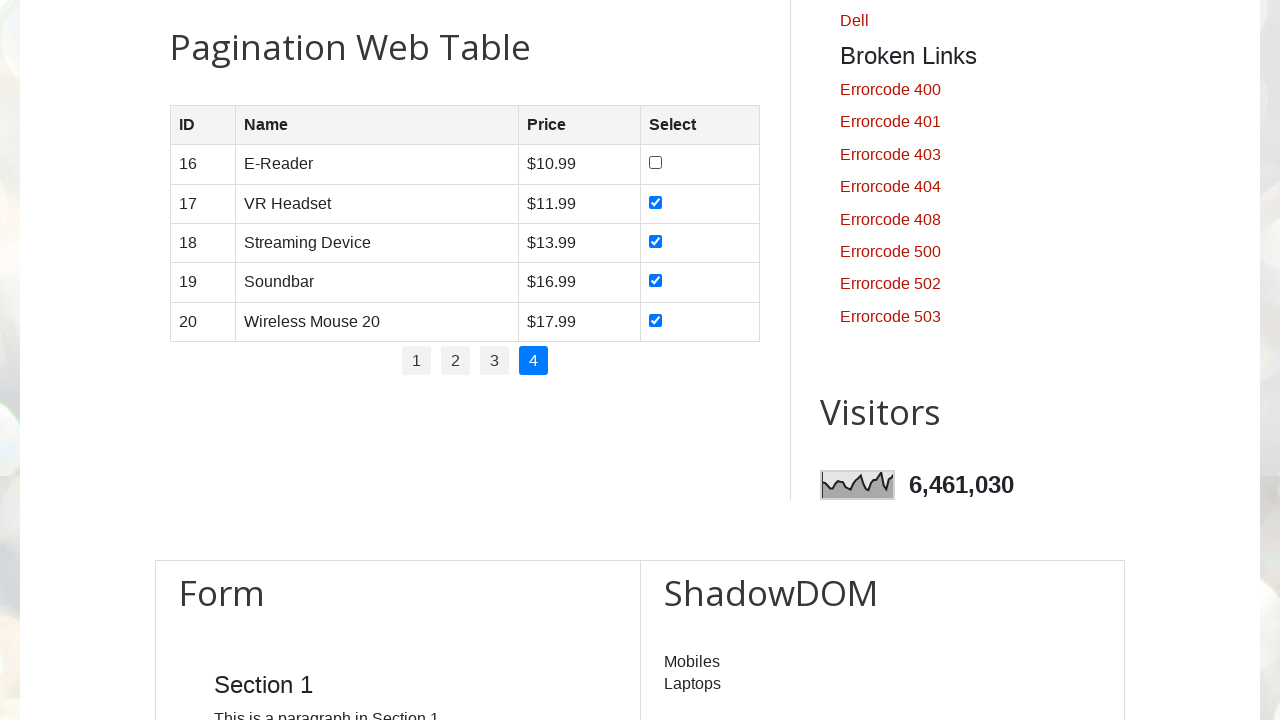

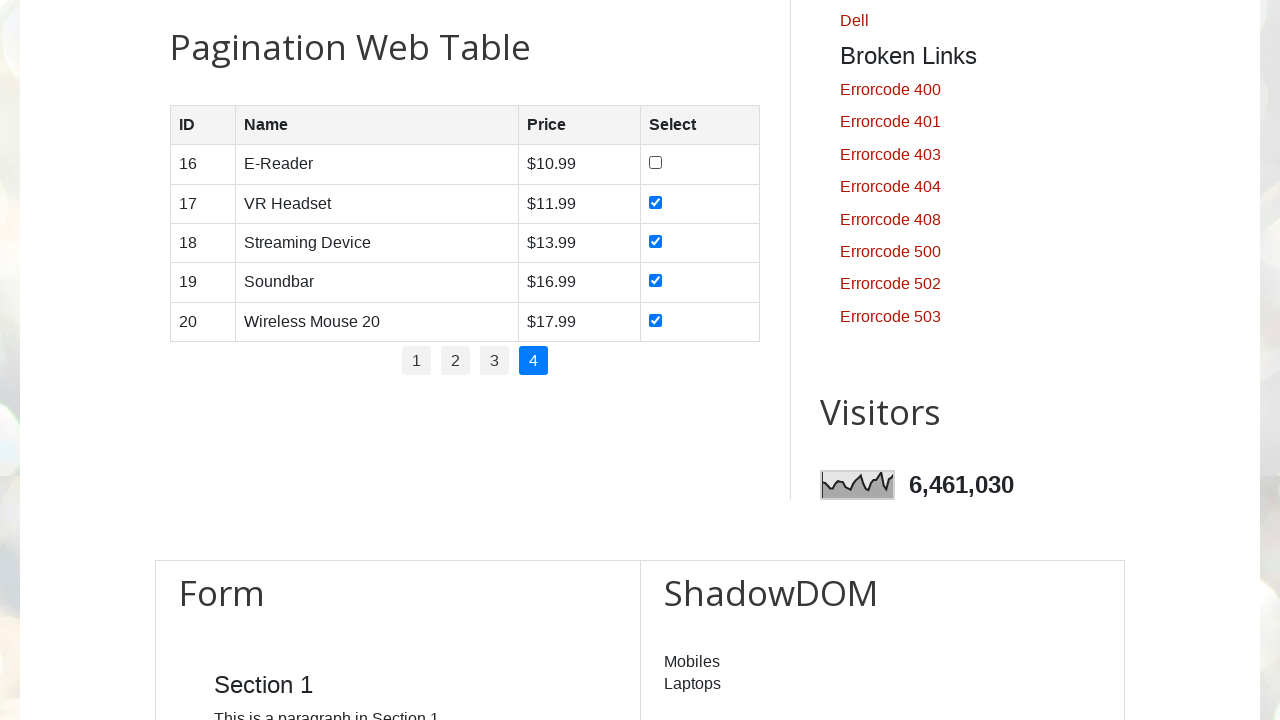